Navigates to CoinMarketCap homepage and scrolls down the page incrementally to load dynamic content, simulating user scrolling behavior.

Starting URL: https://coinmarketcap.com/

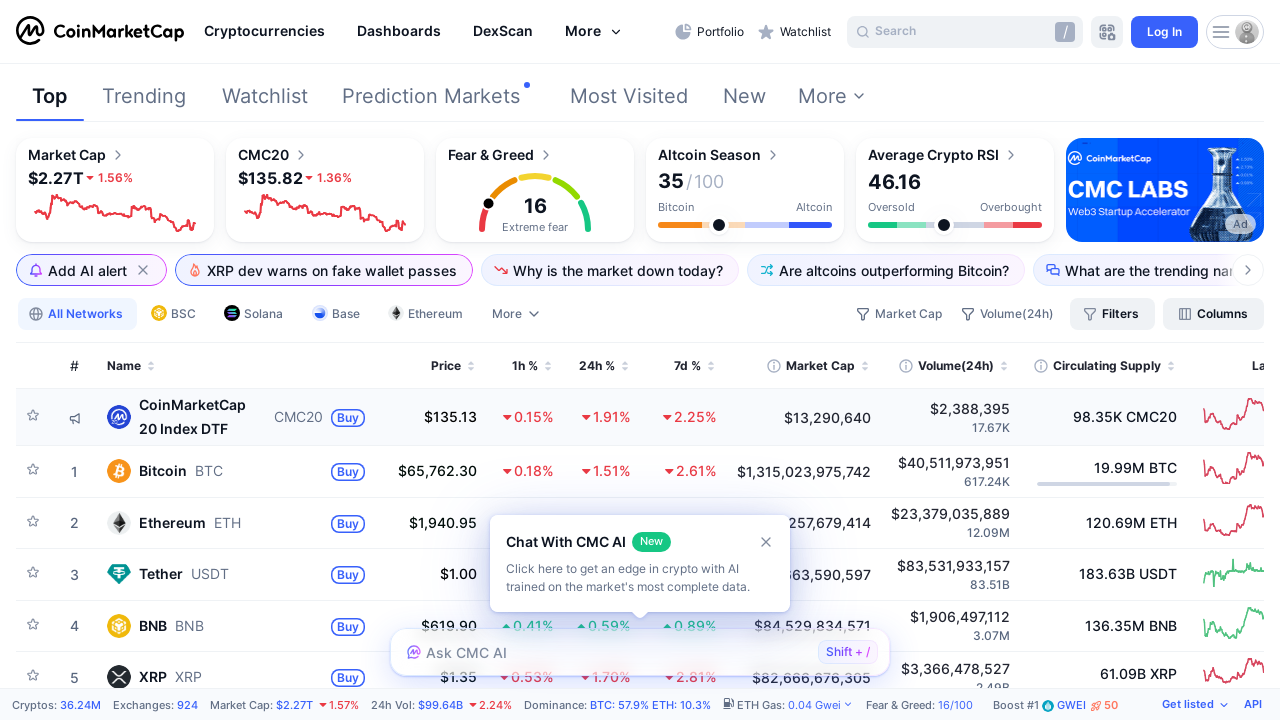

Set viewport size to 1920x1080
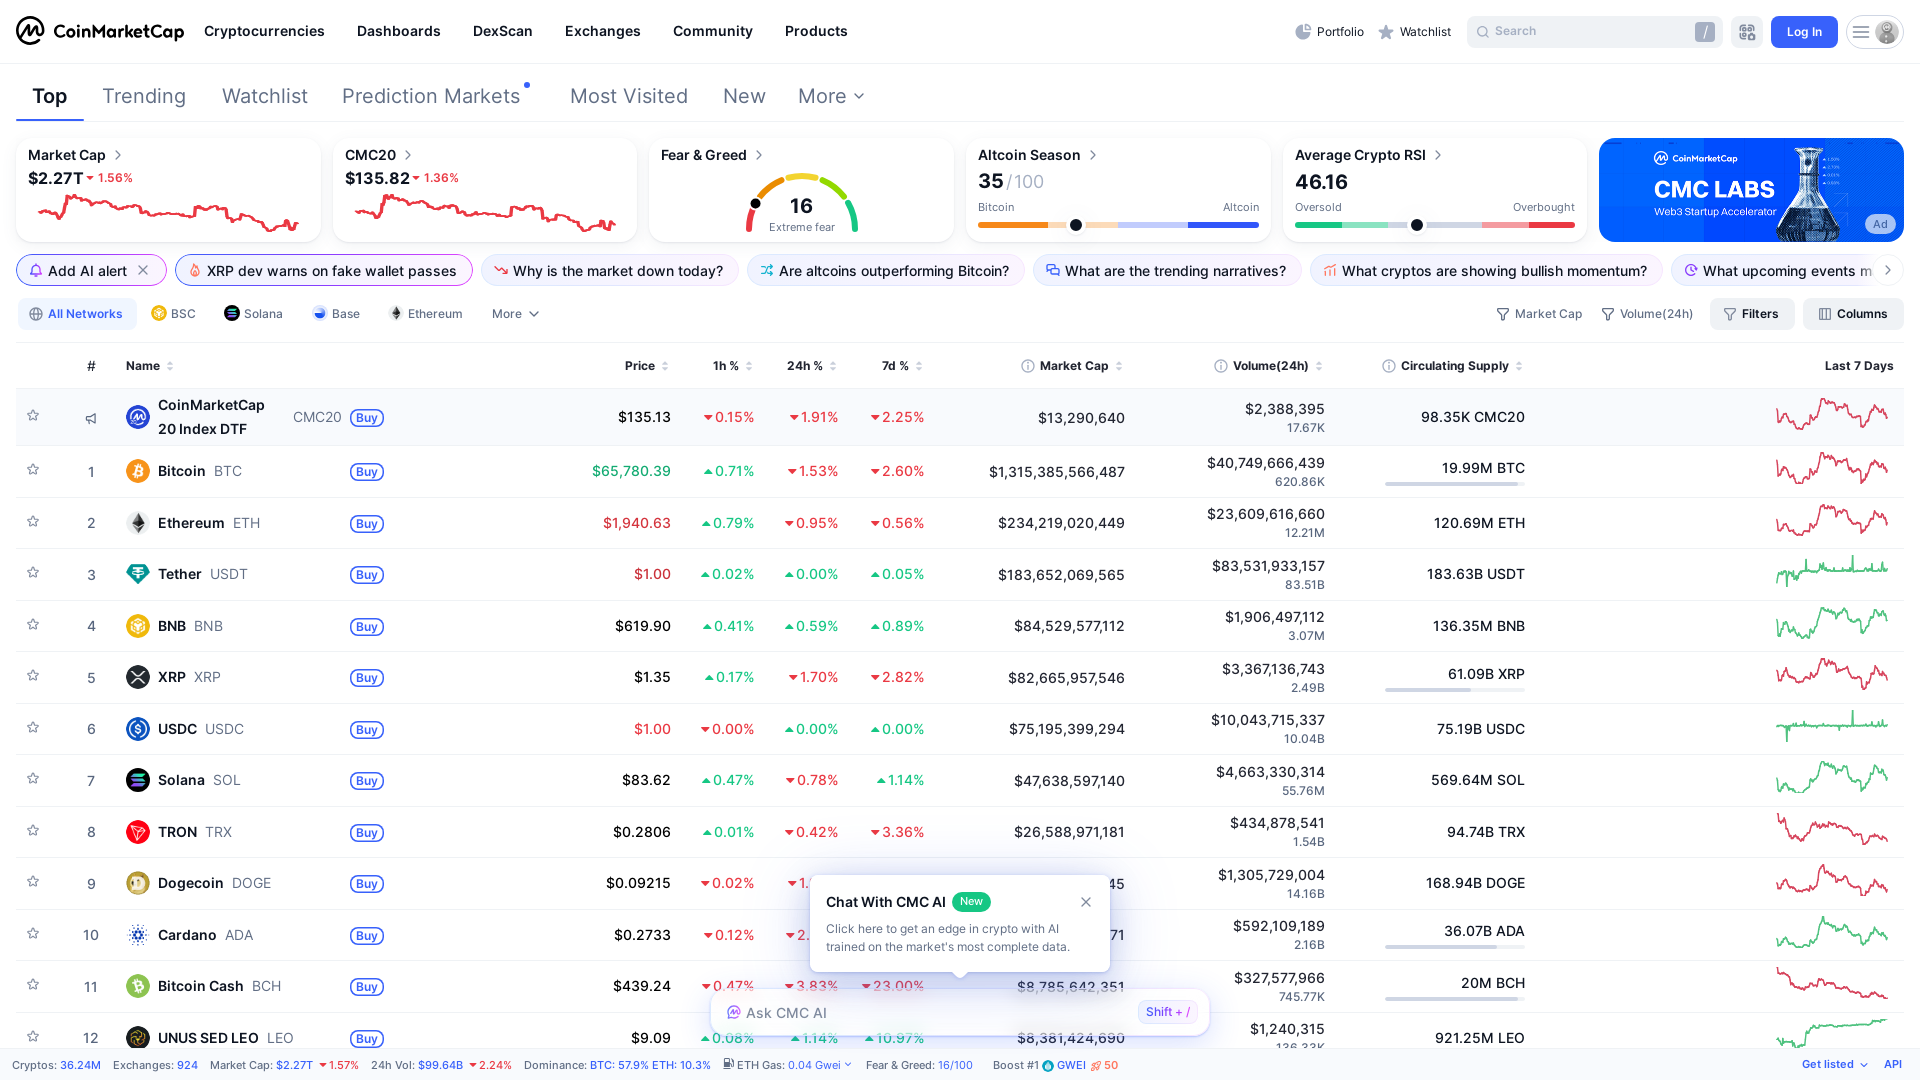

Scrolled down to 1000px to load dynamic content
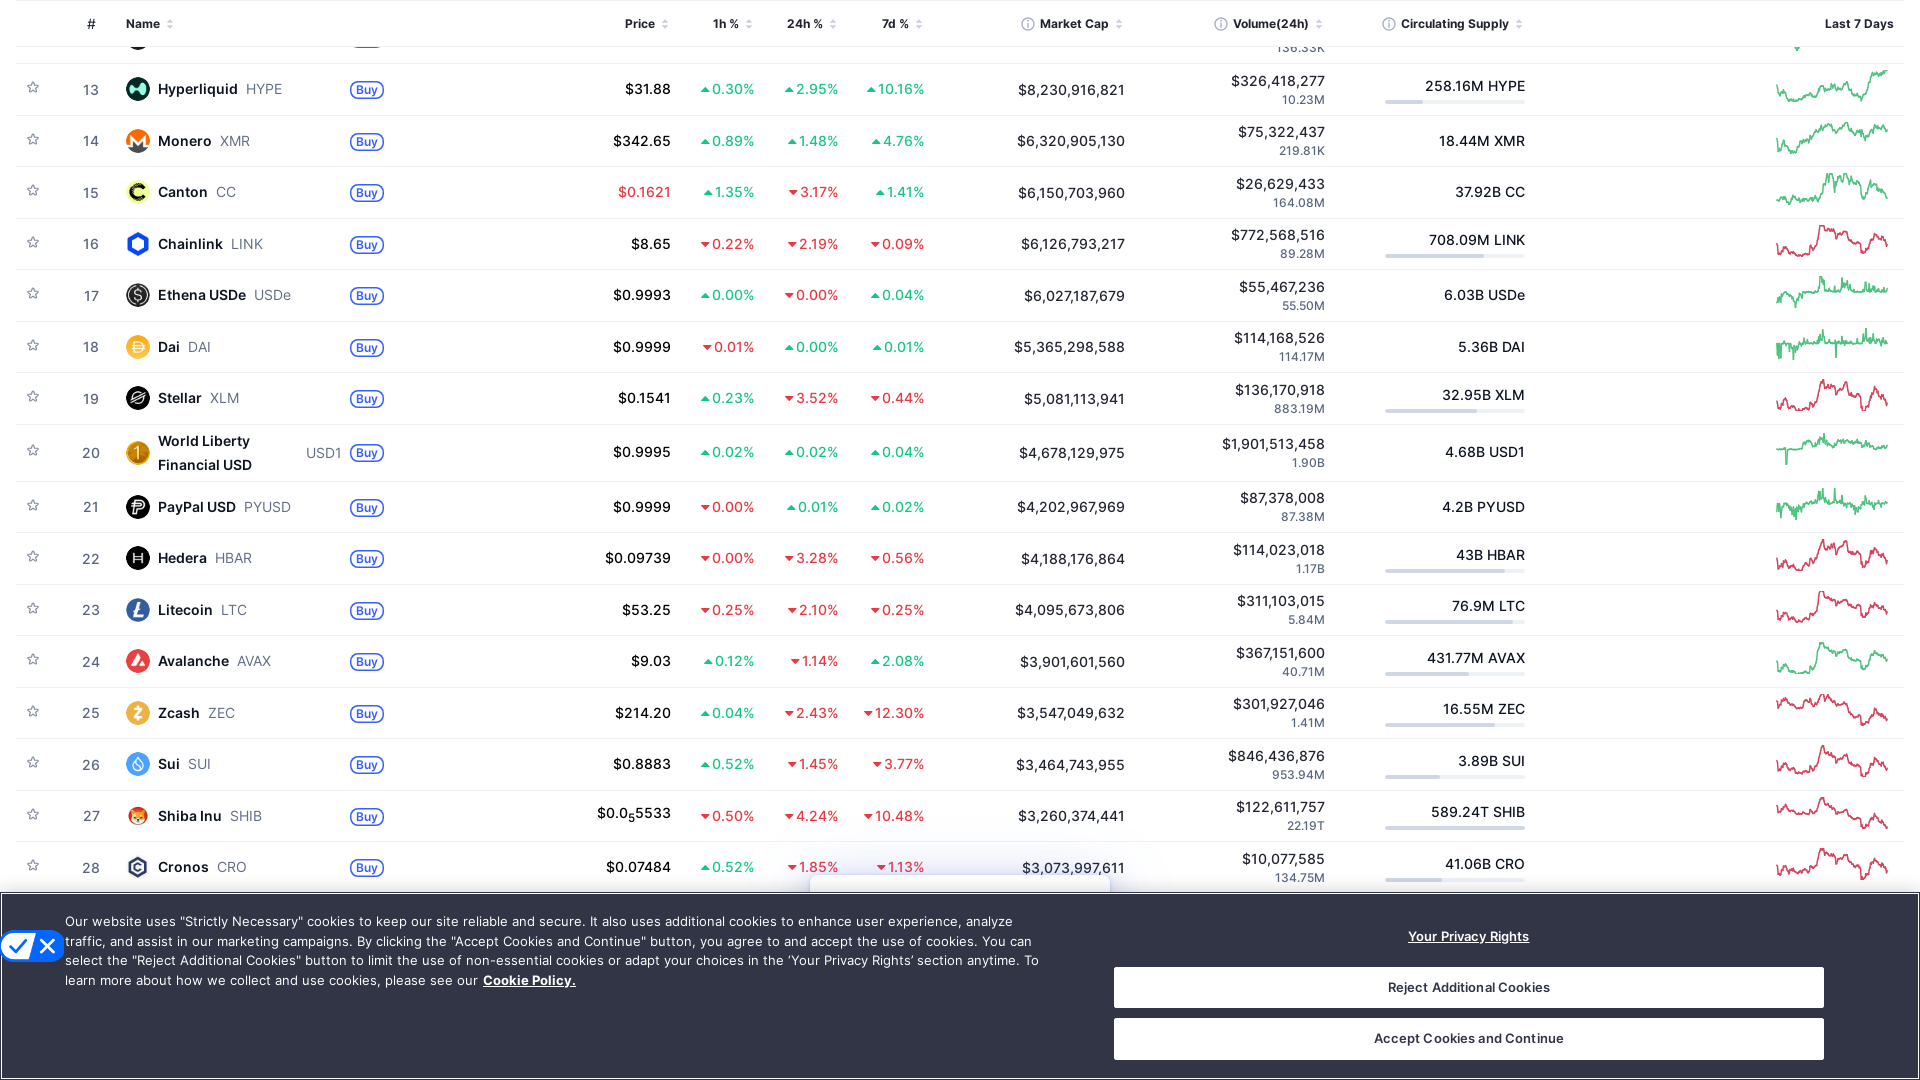

Waited 100ms for content to load
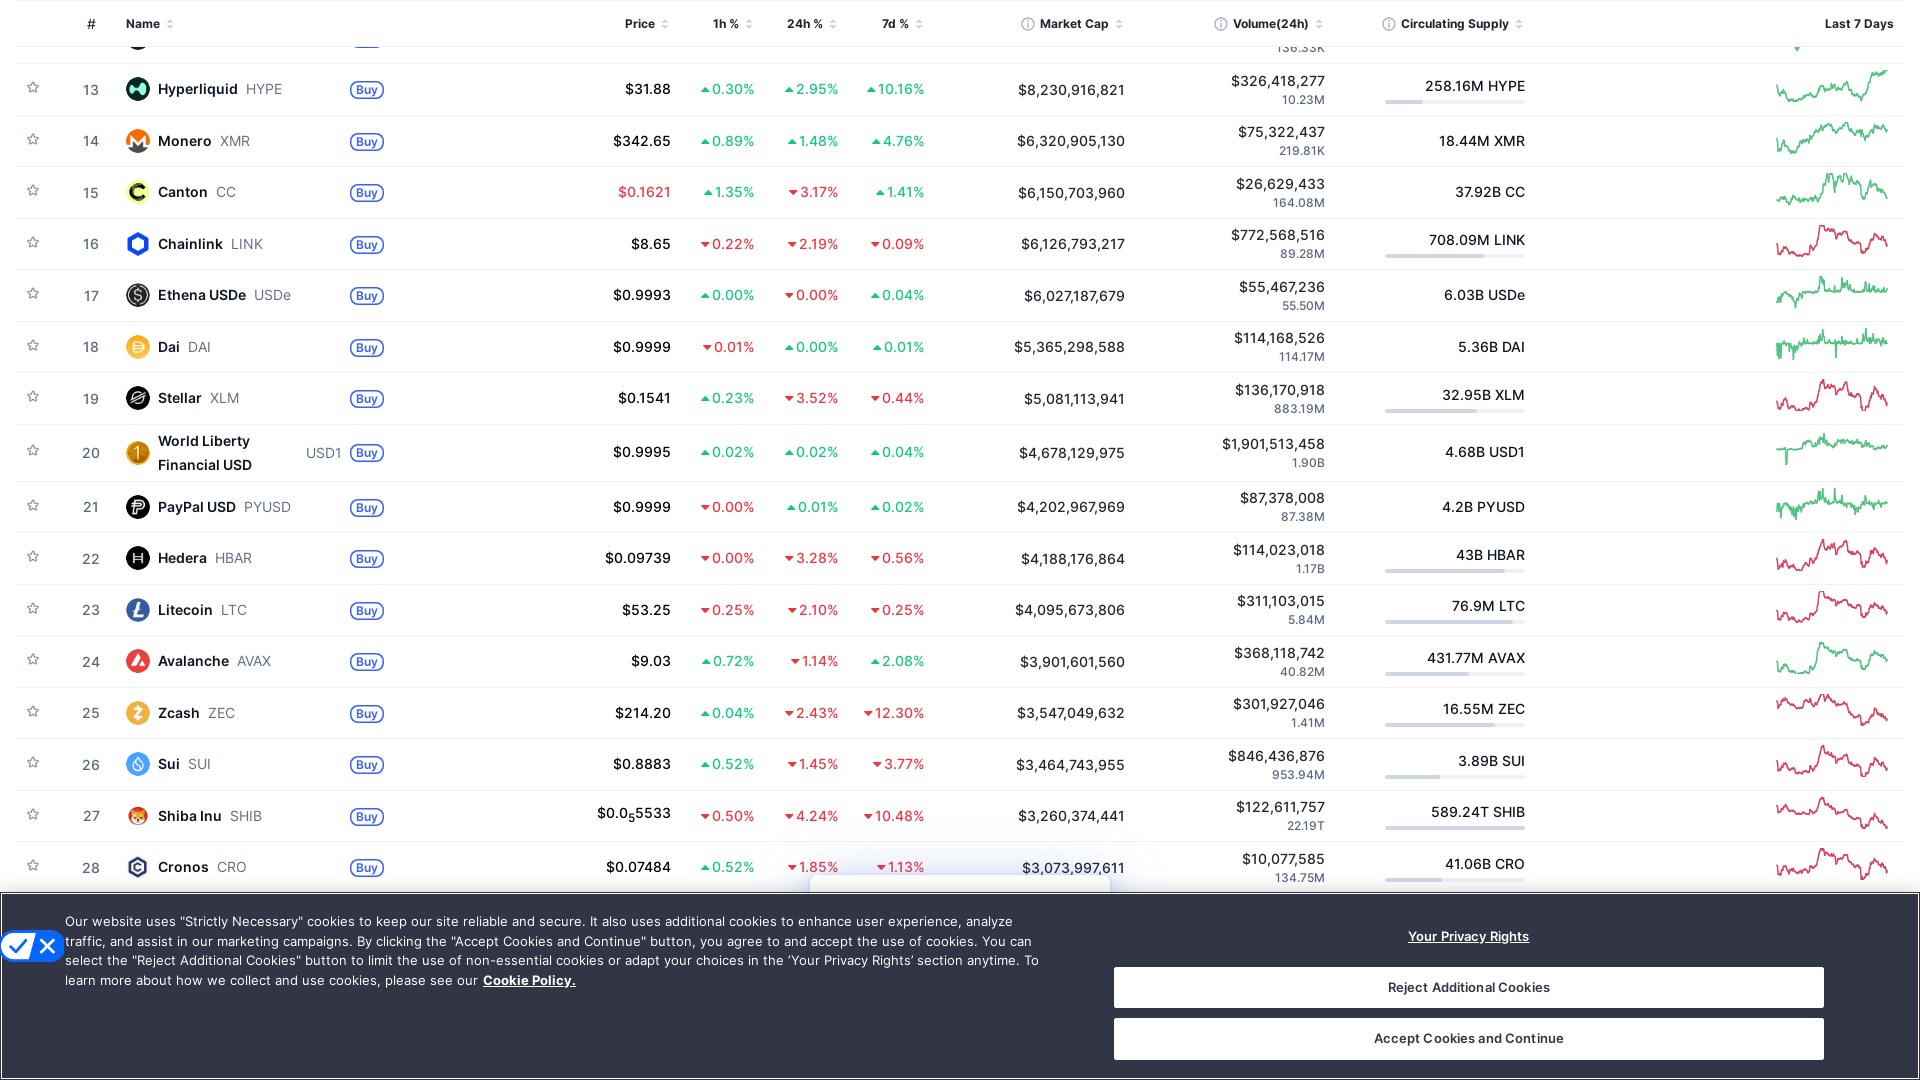

Scrolled down to 2000px to load dynamic content
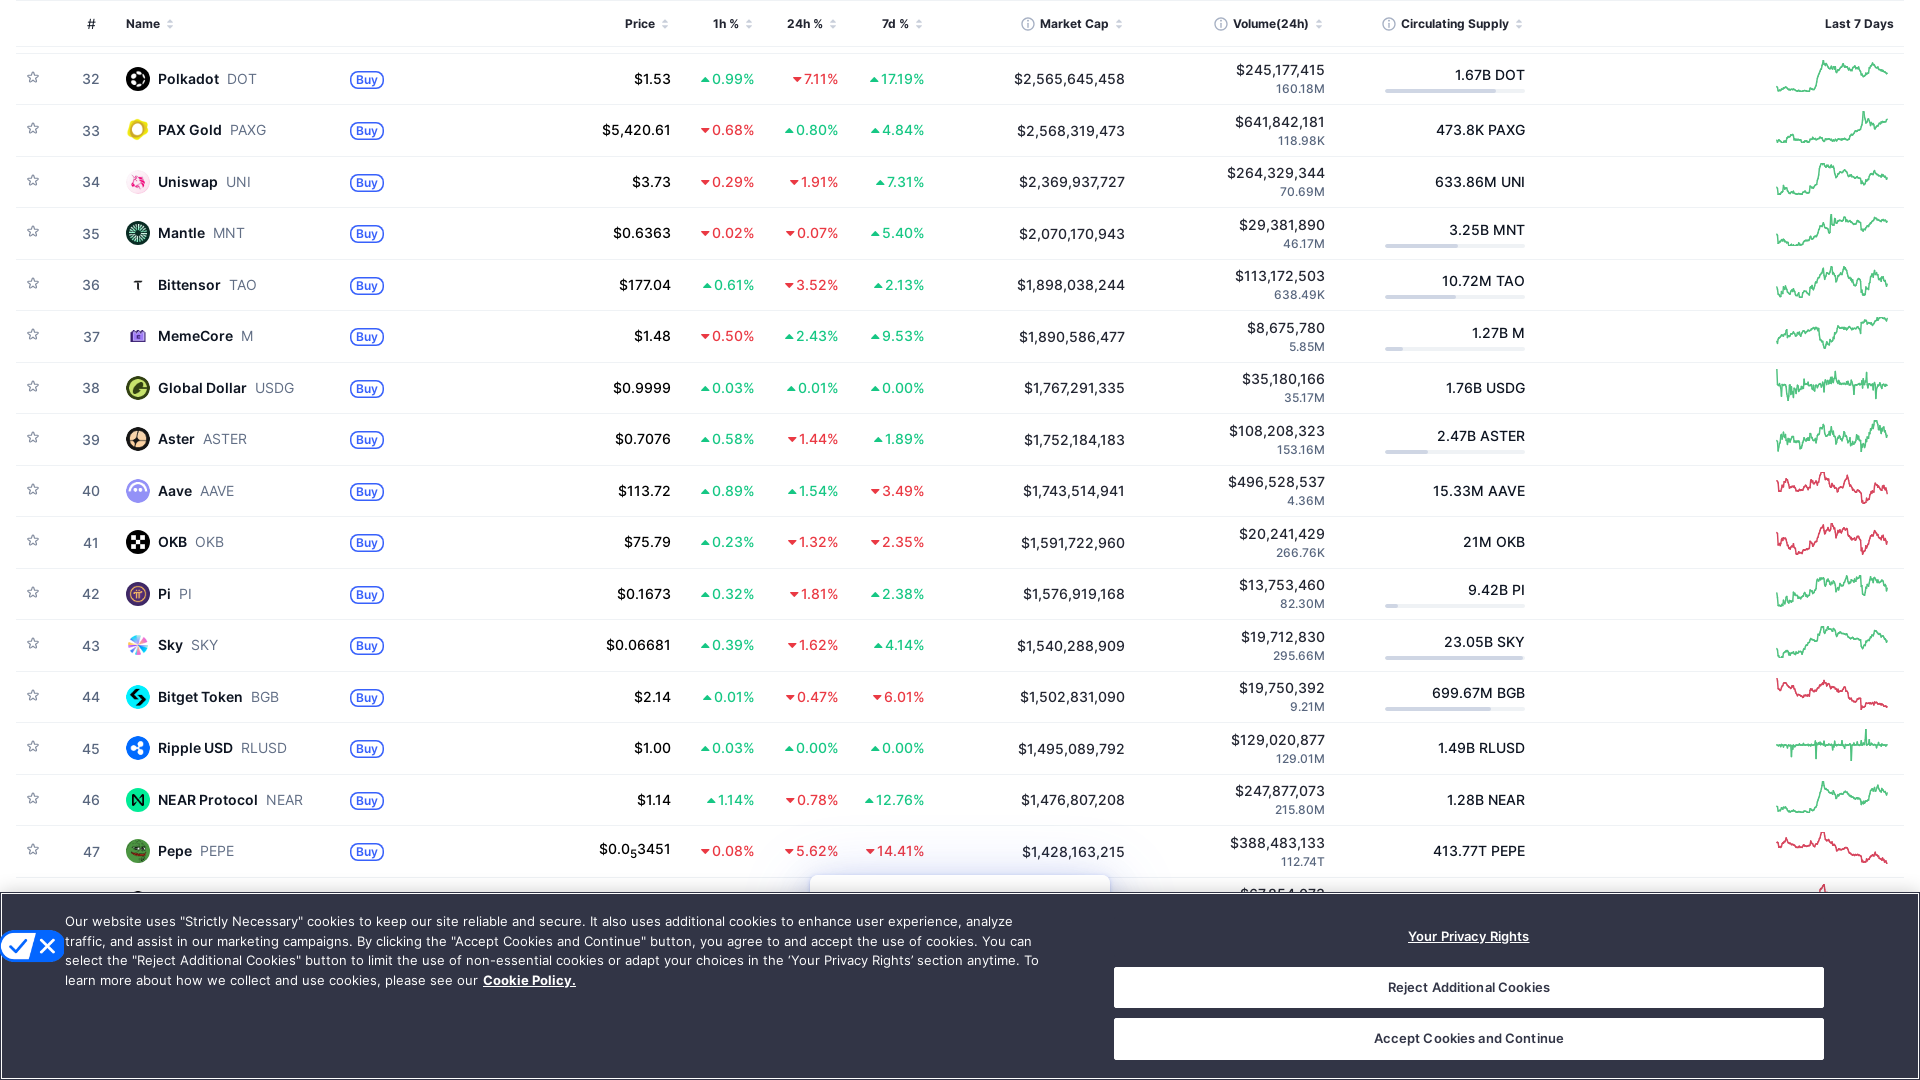

Waited 100ms for content to load
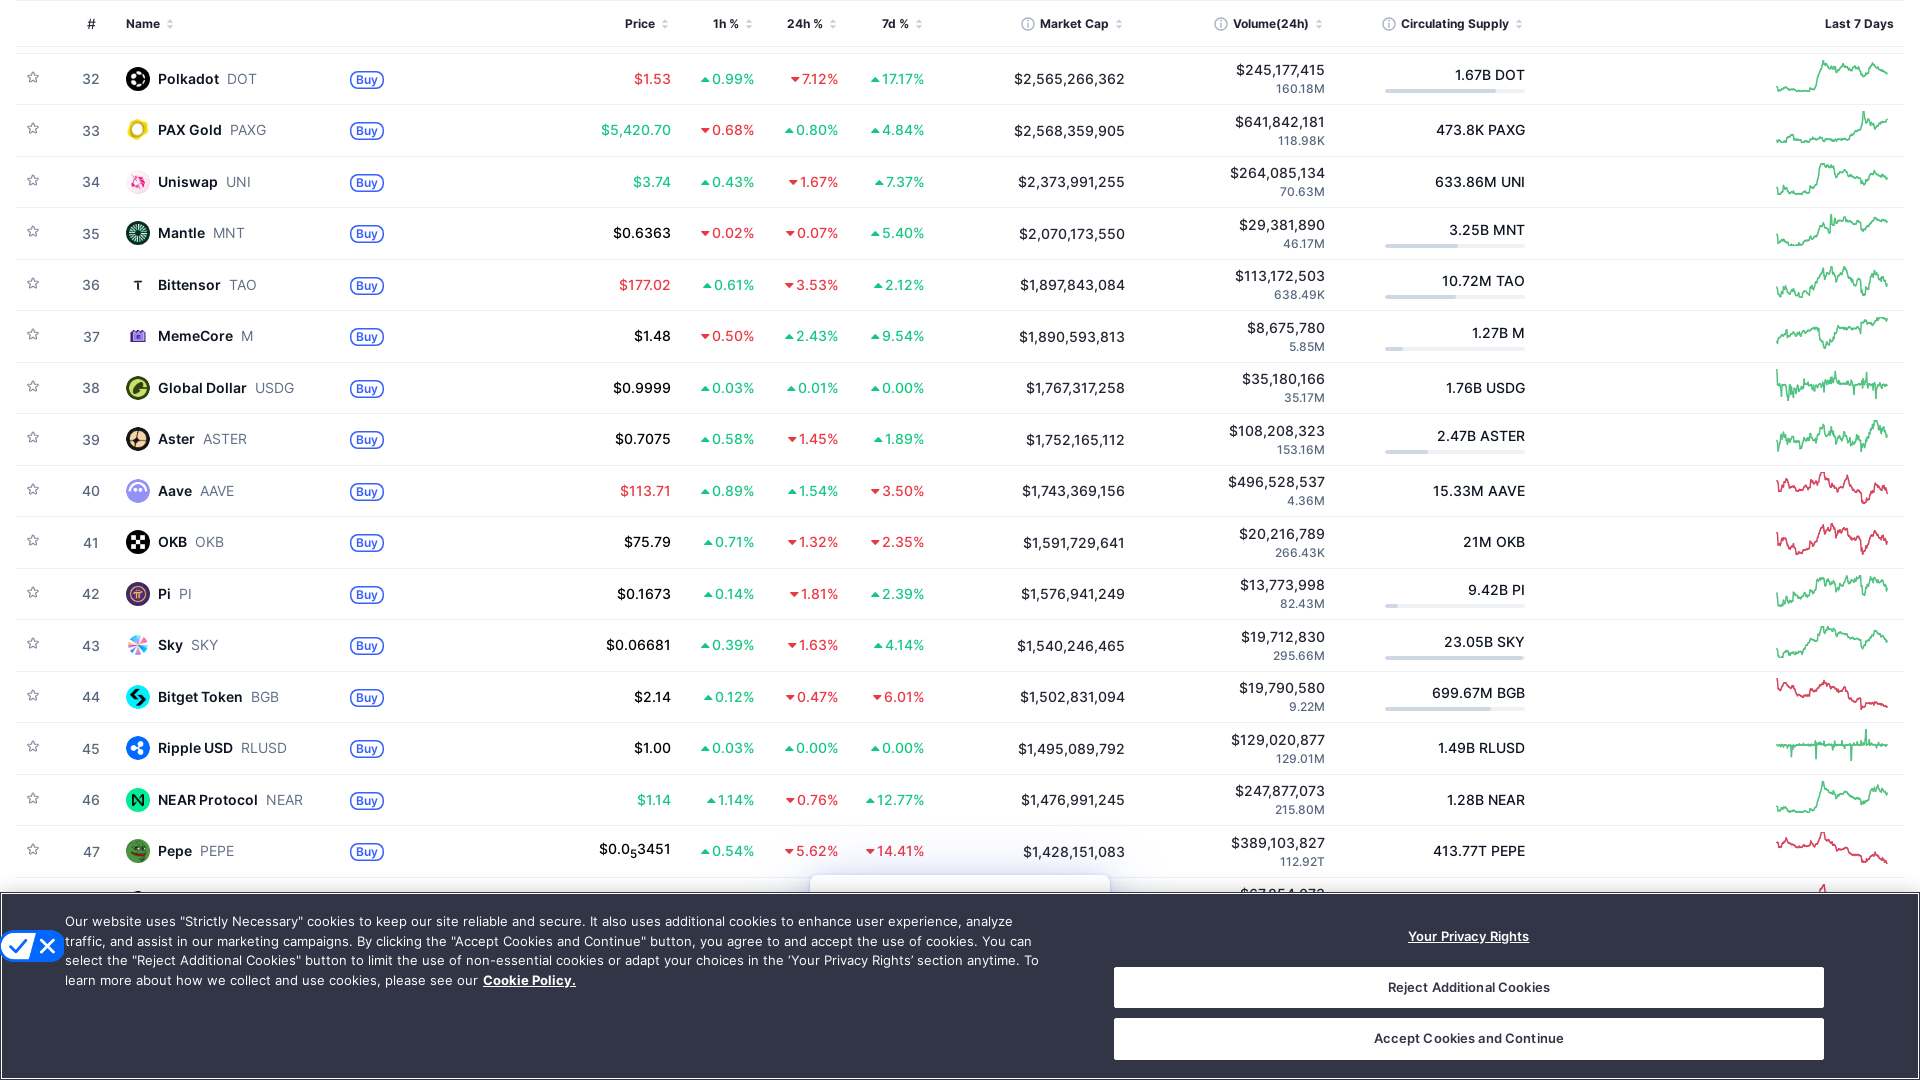

Scrolled down to 3000px to load dynamic content
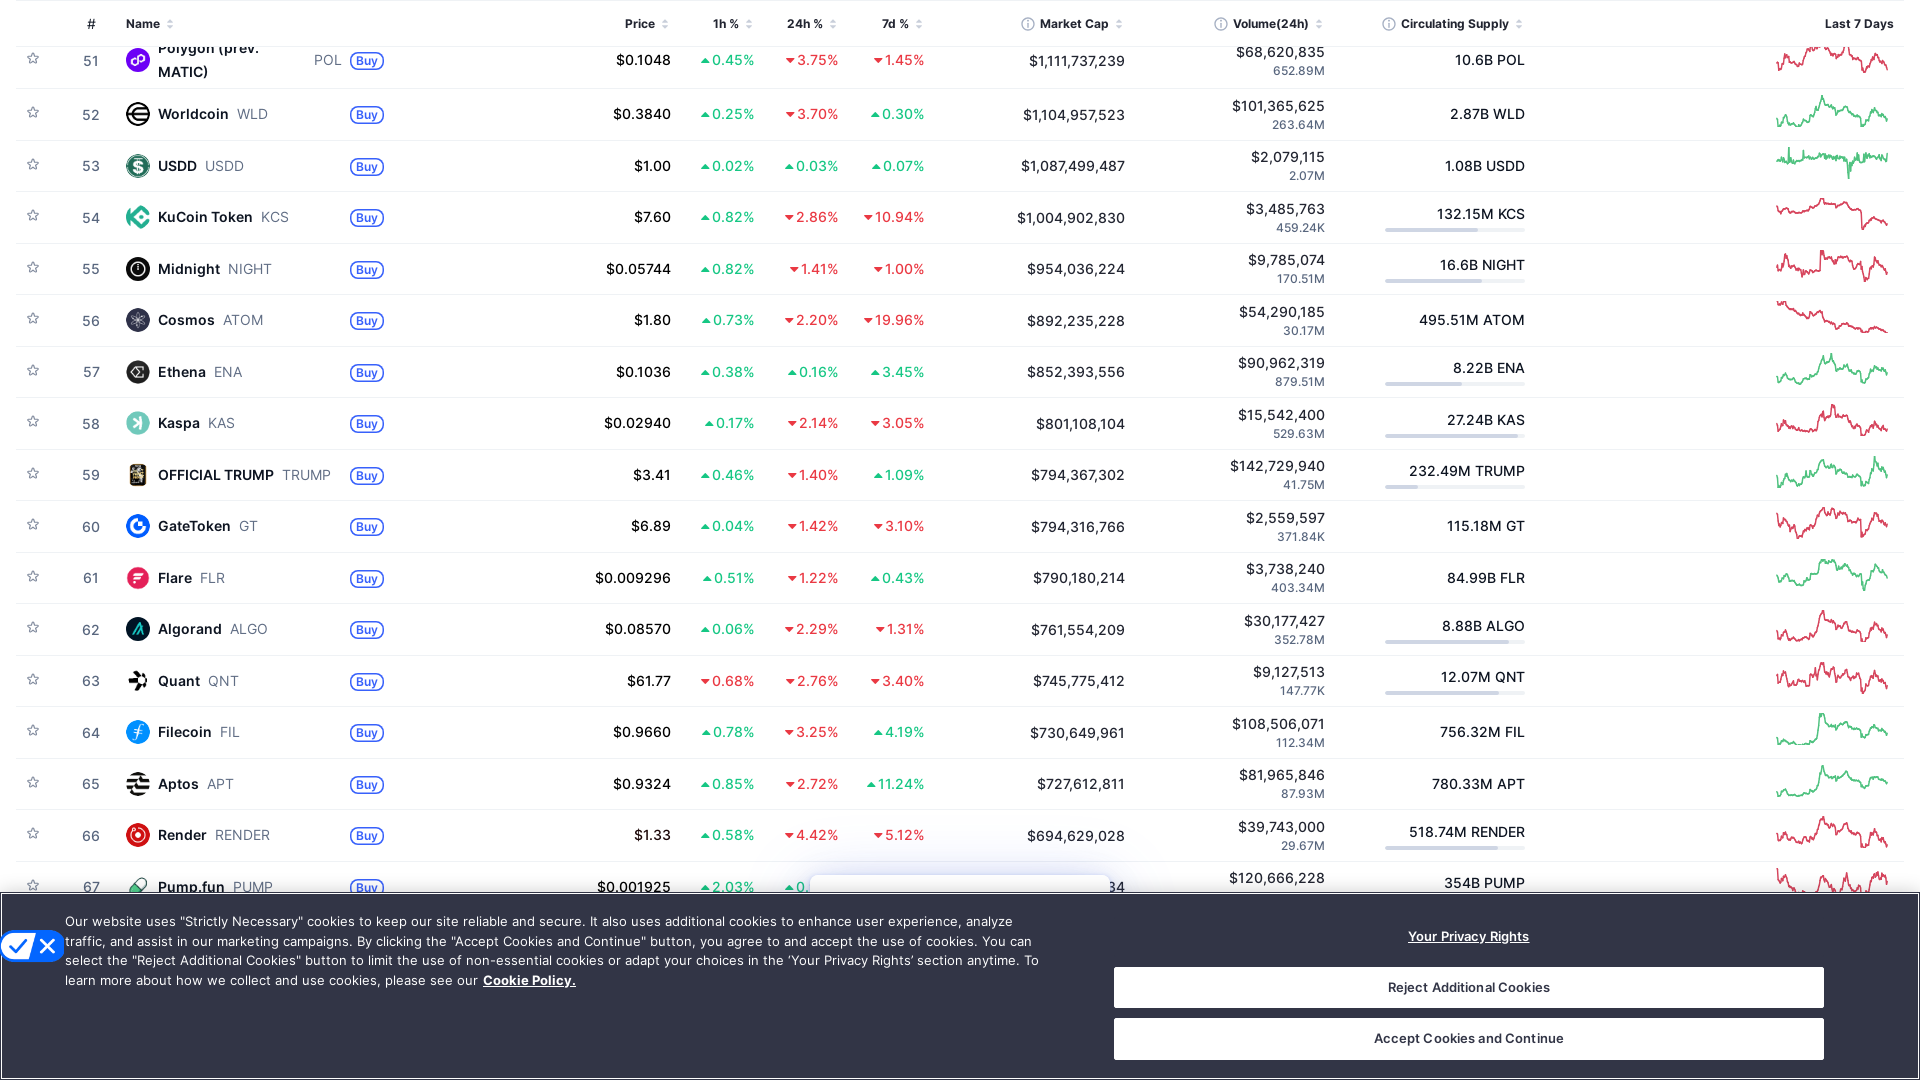

Waited 100ms for content to load
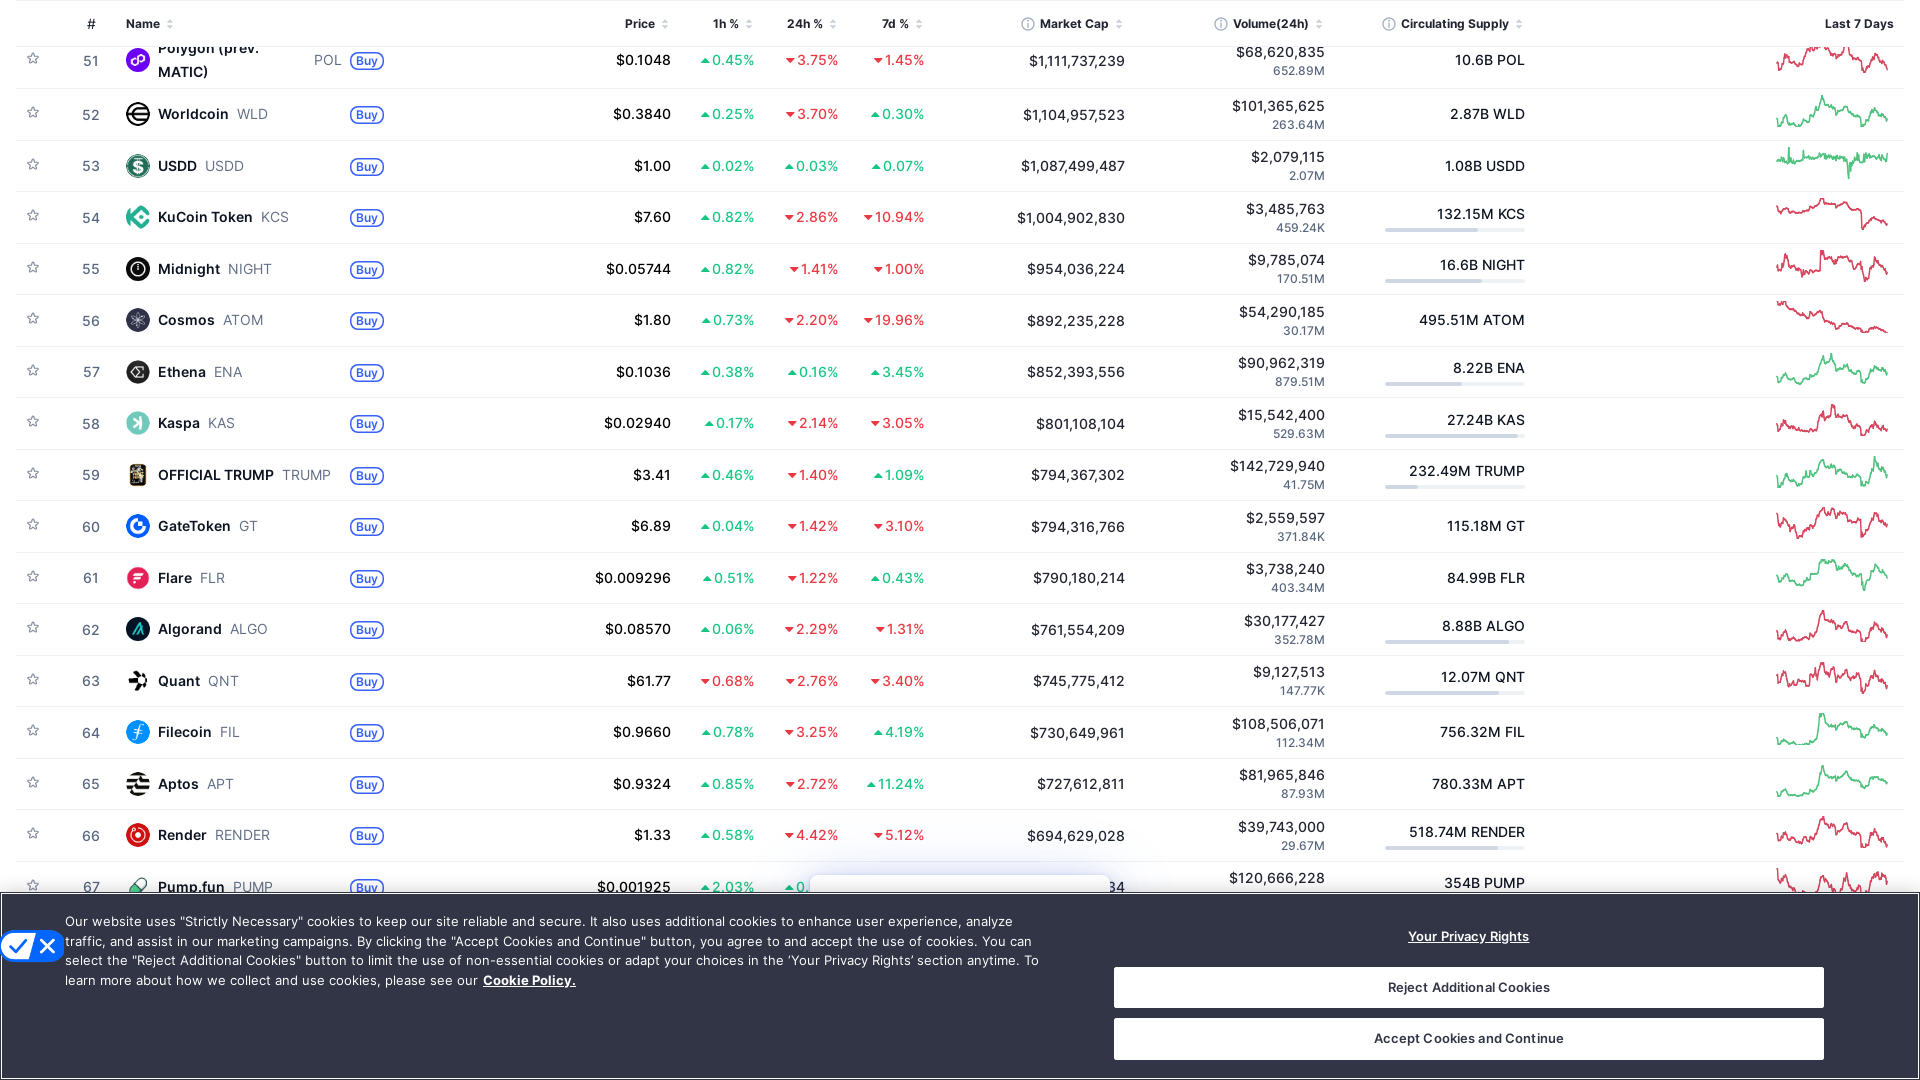

Scrolled down to 4000px to load dynamic content
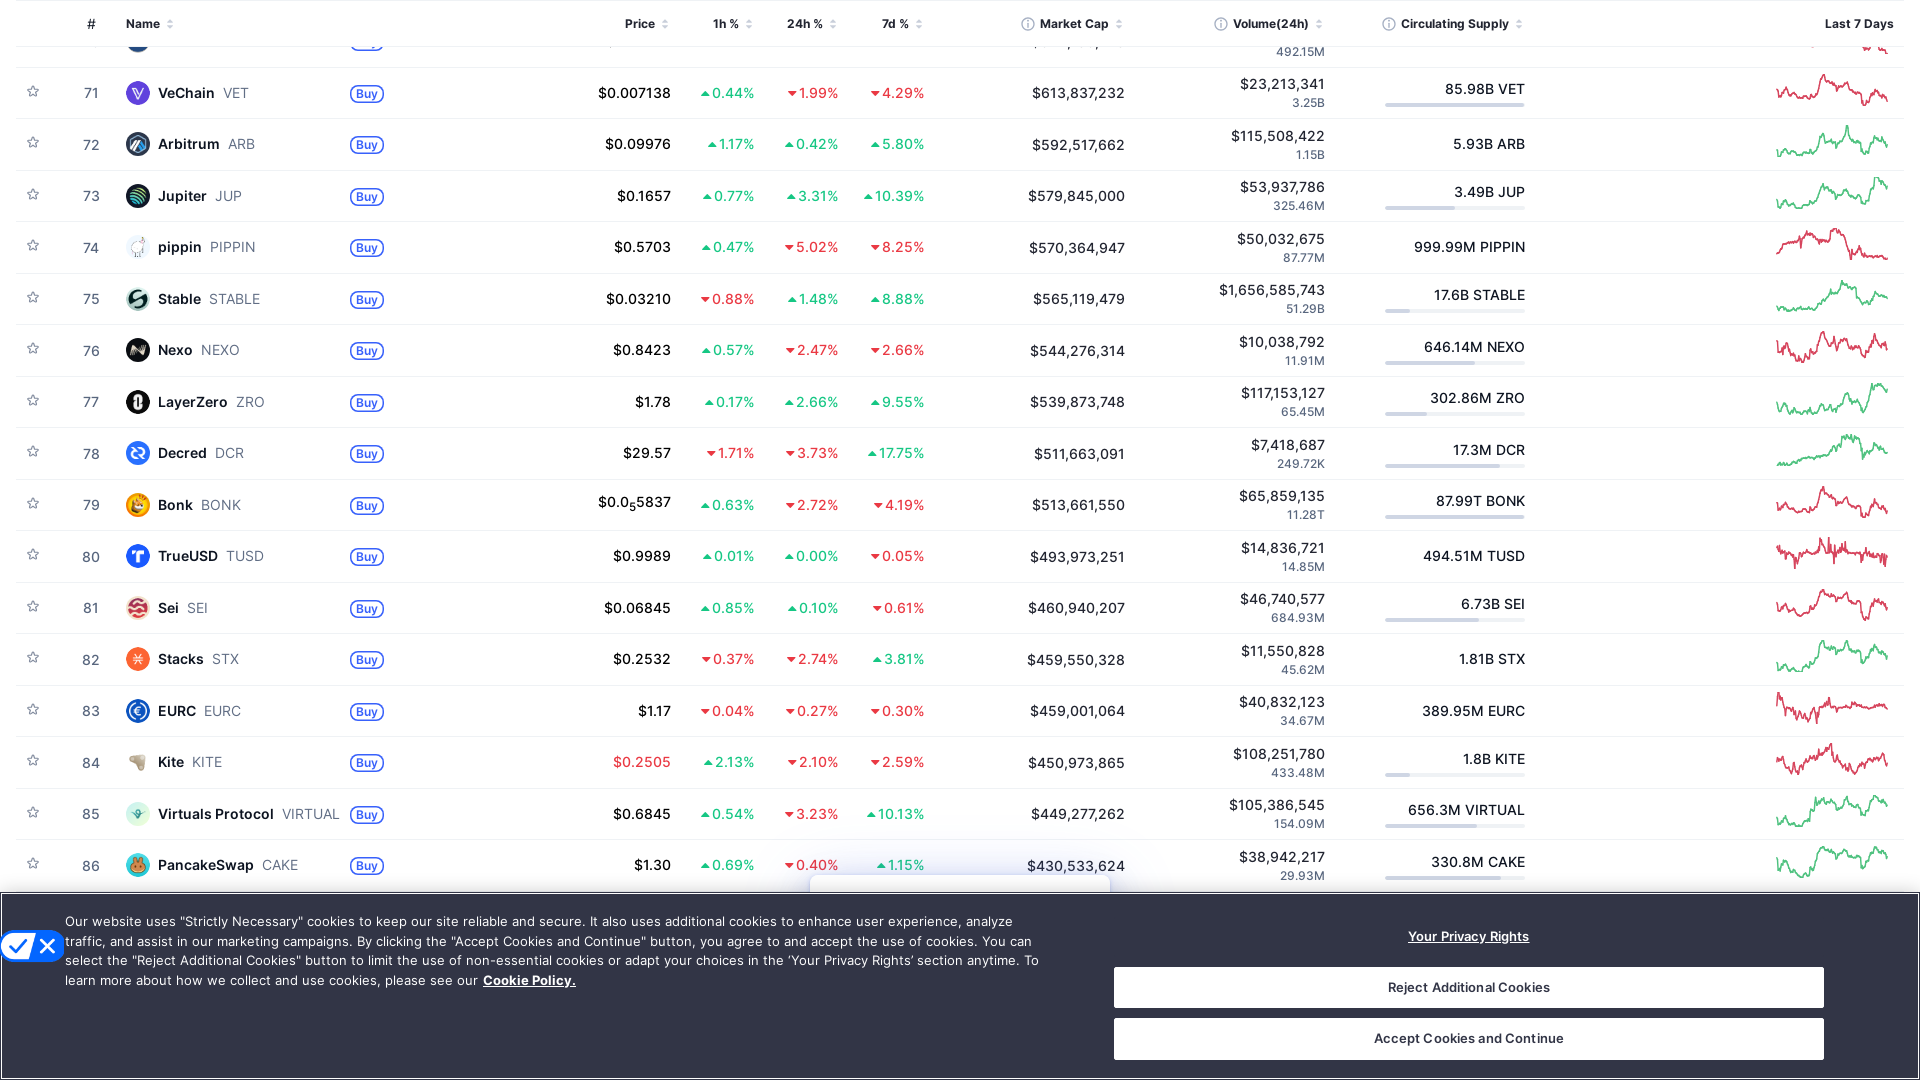

Waited 100ms for content to load
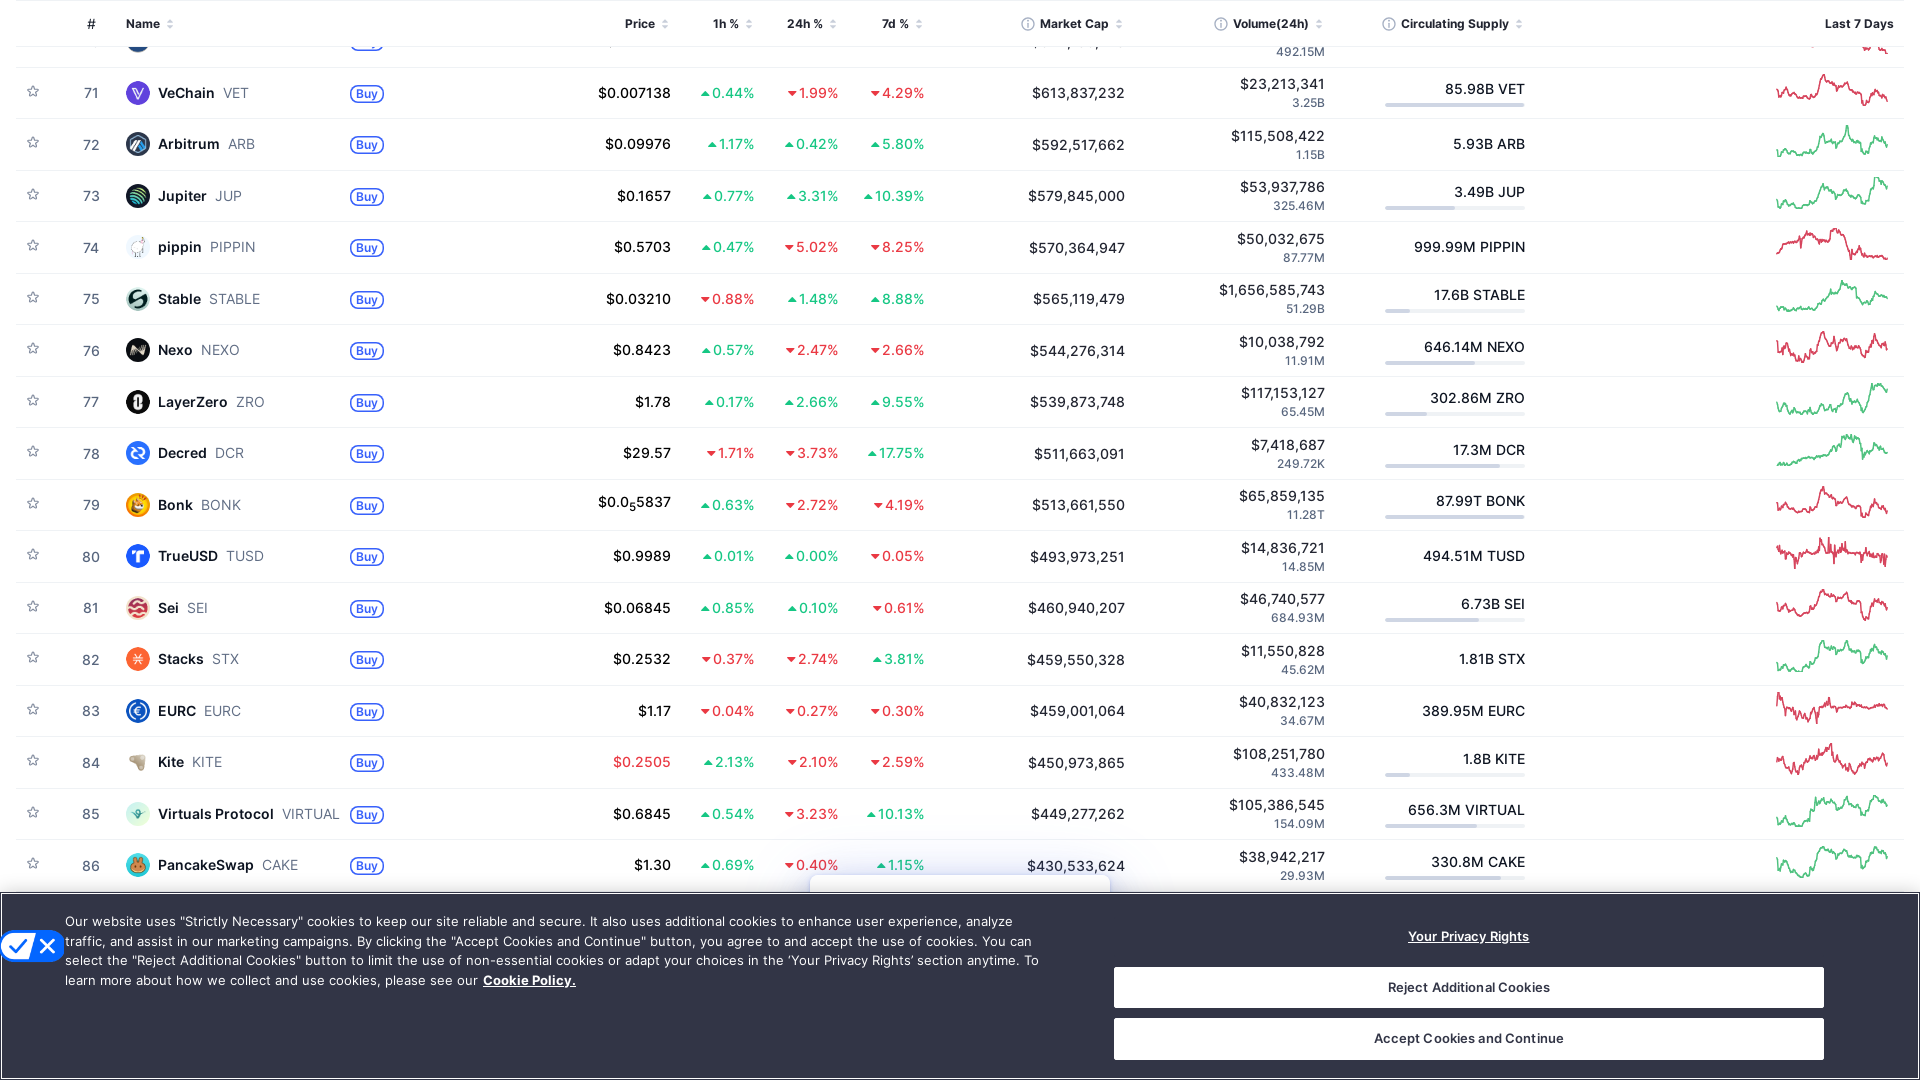

Scrolled down to 5000px to load dynamic content
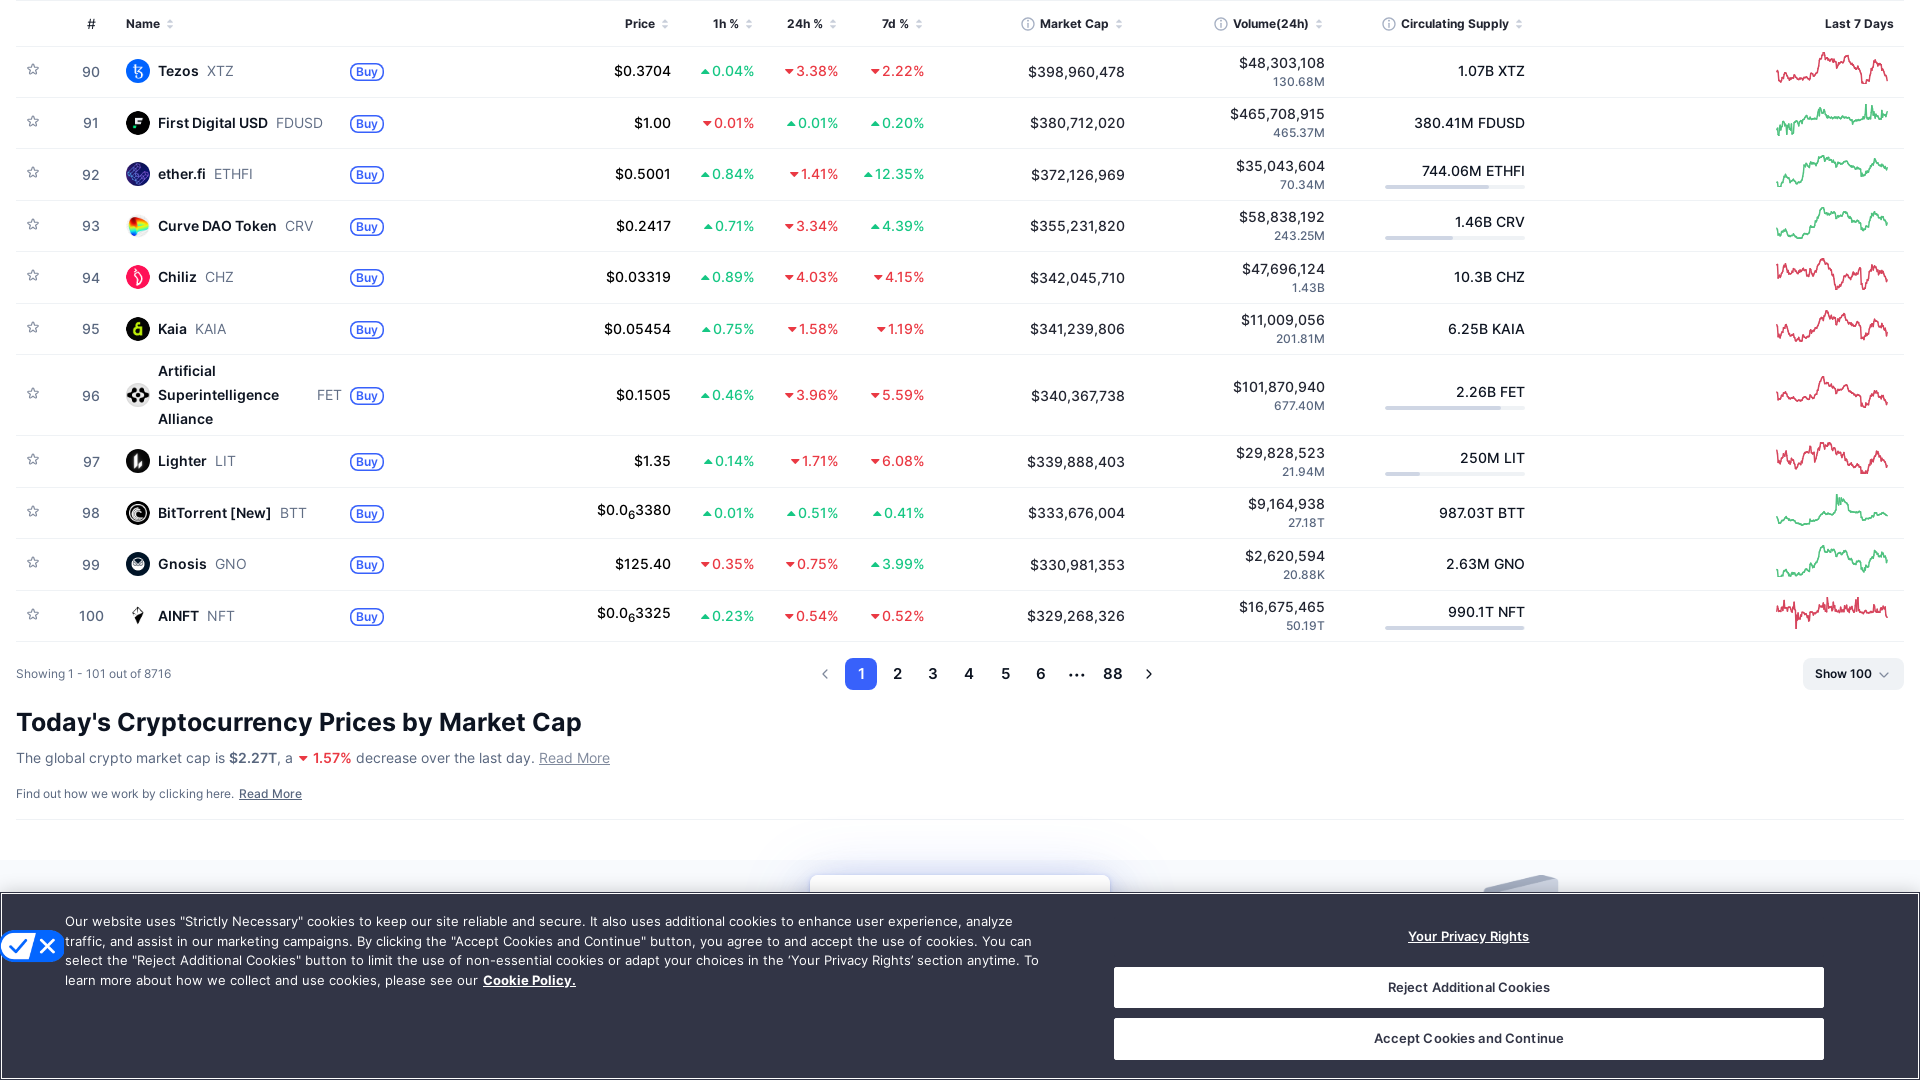

Waited 100ms for content to load
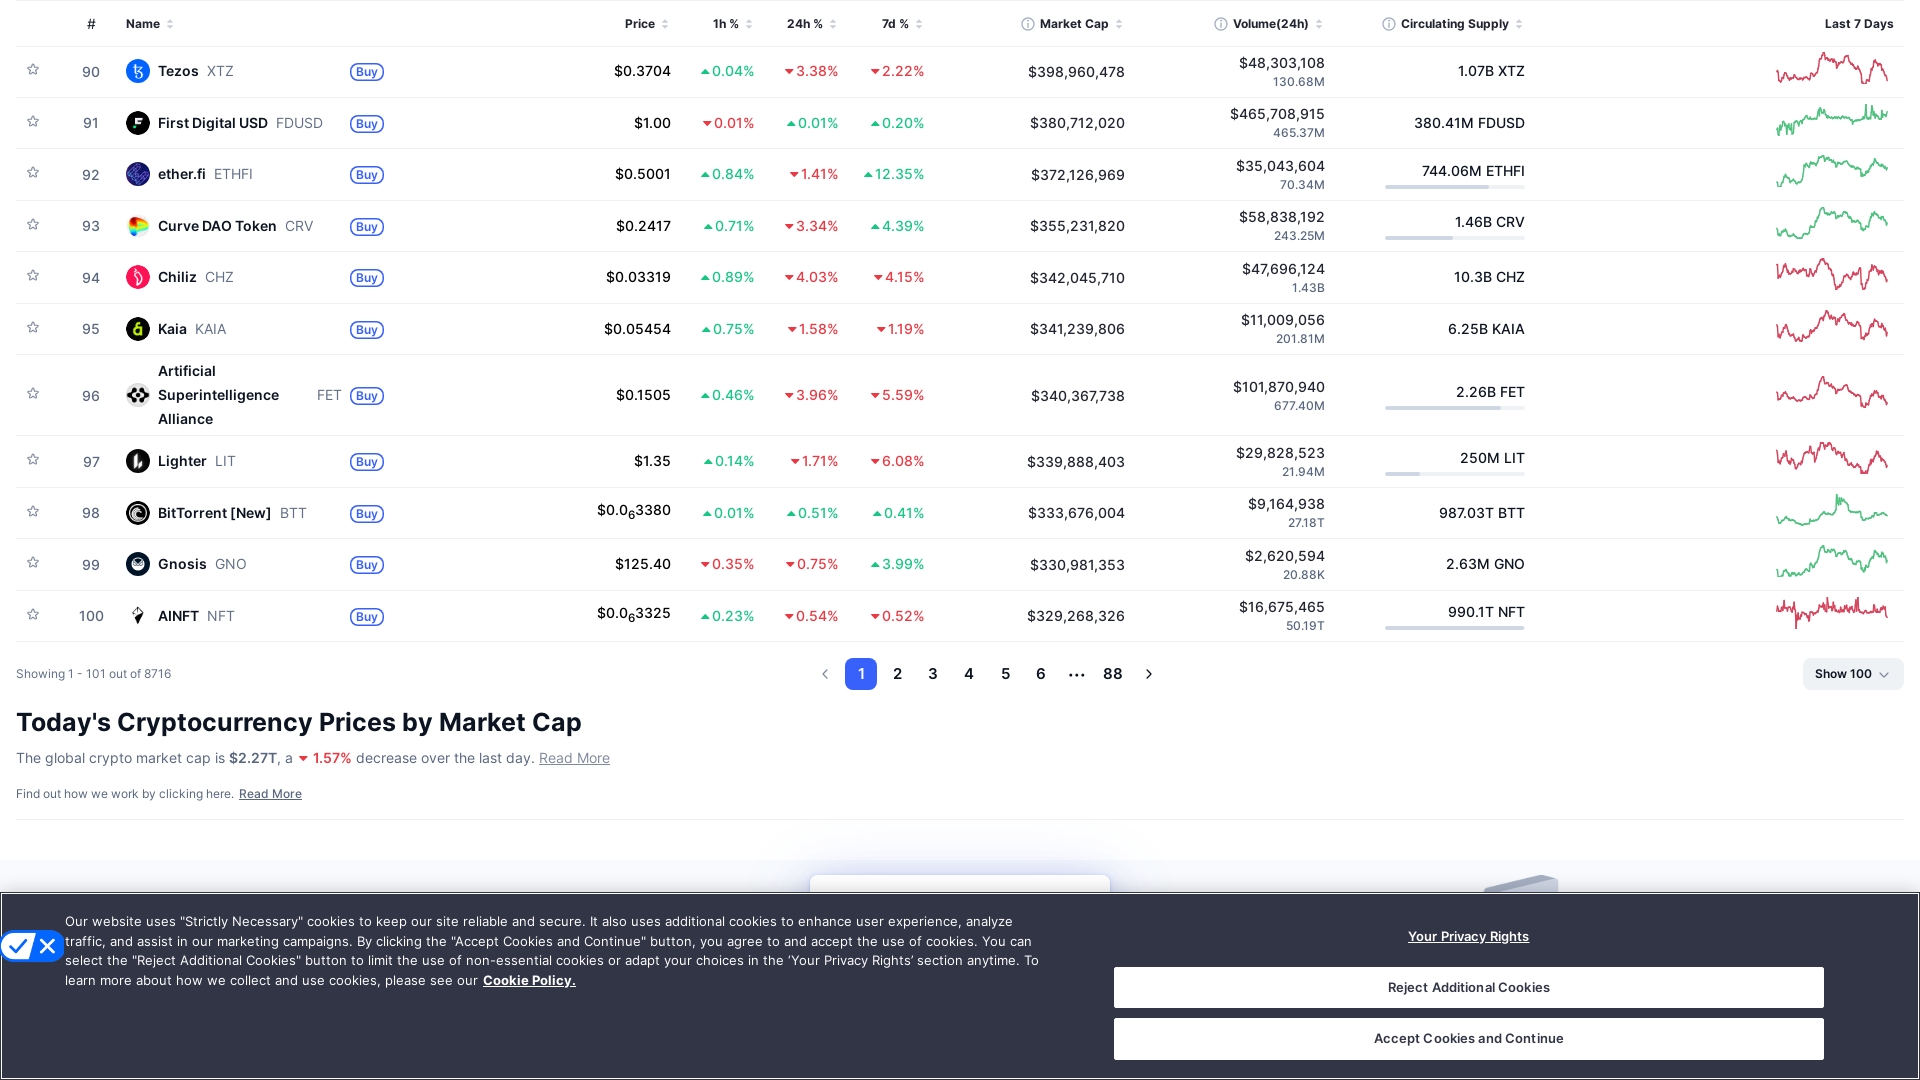

Scrolled down to 6000px to load dynamic content
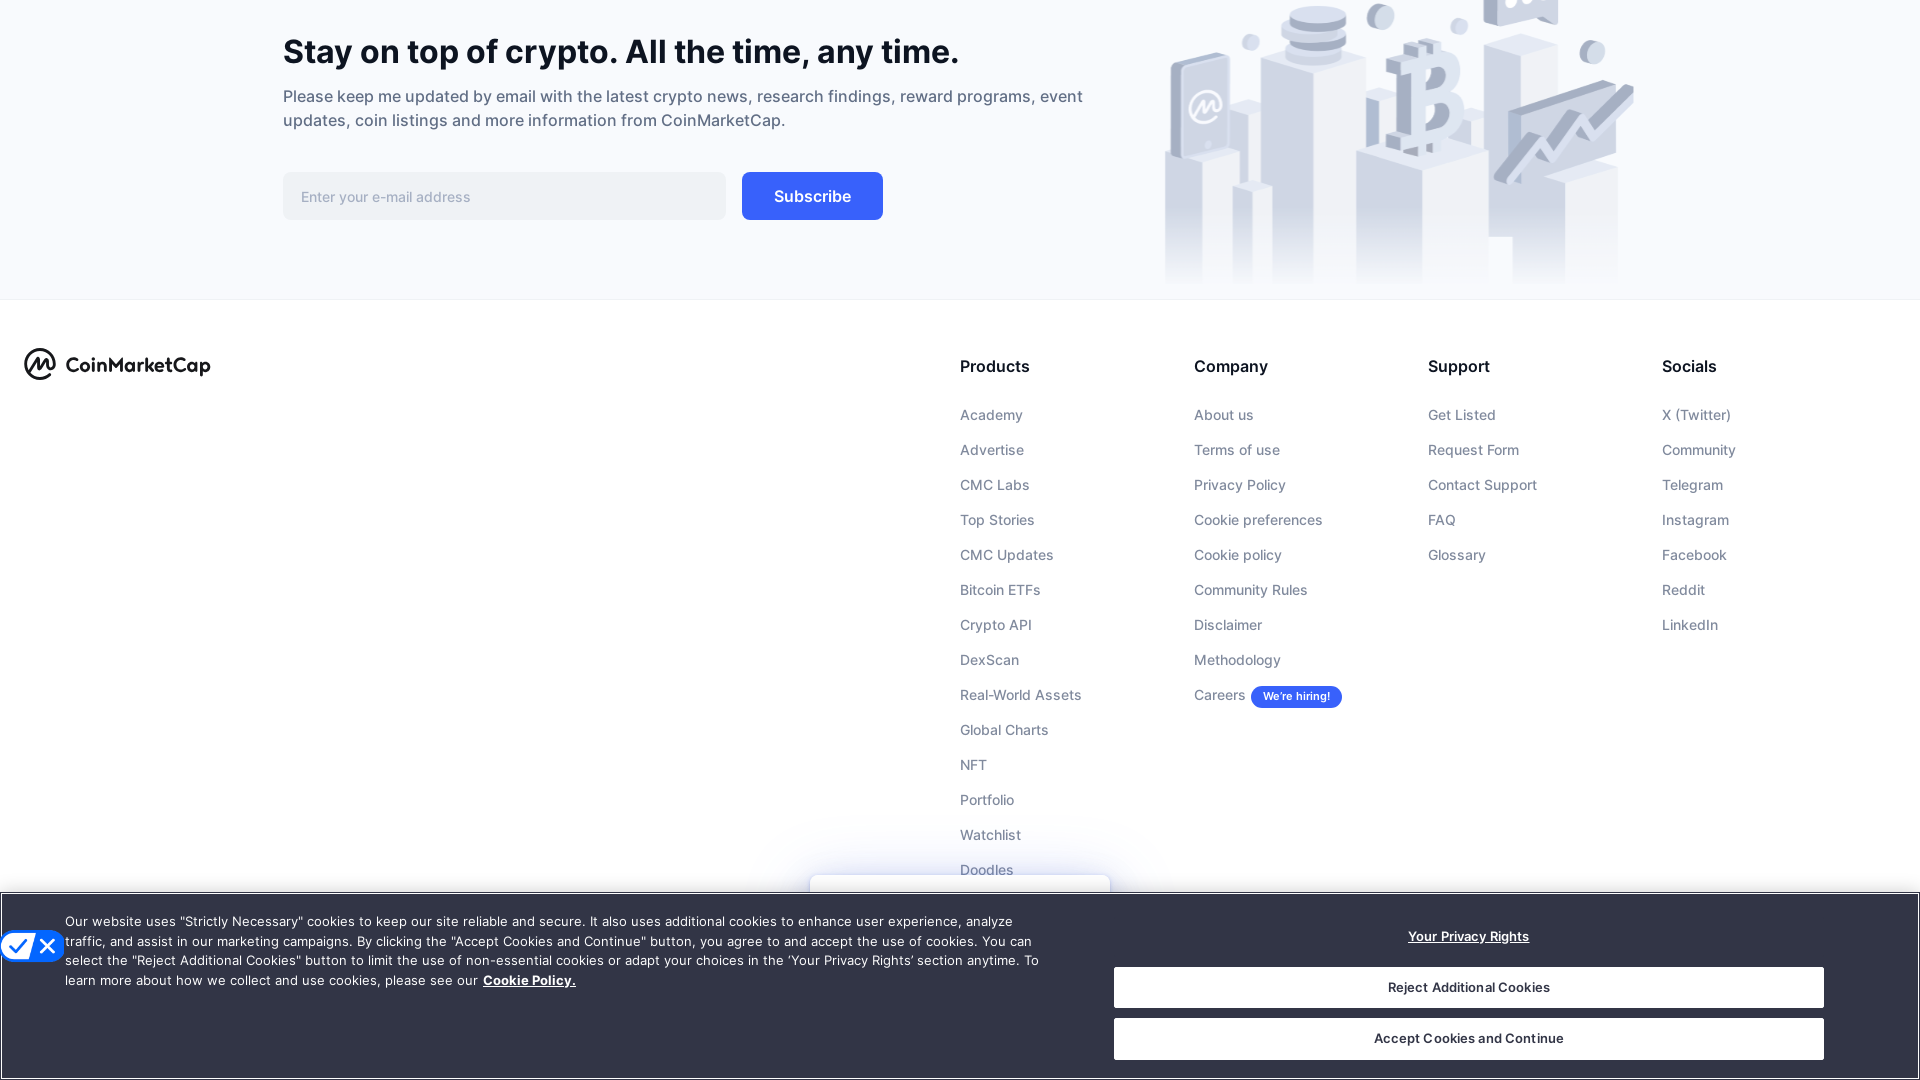

Waited 100ms for content to load
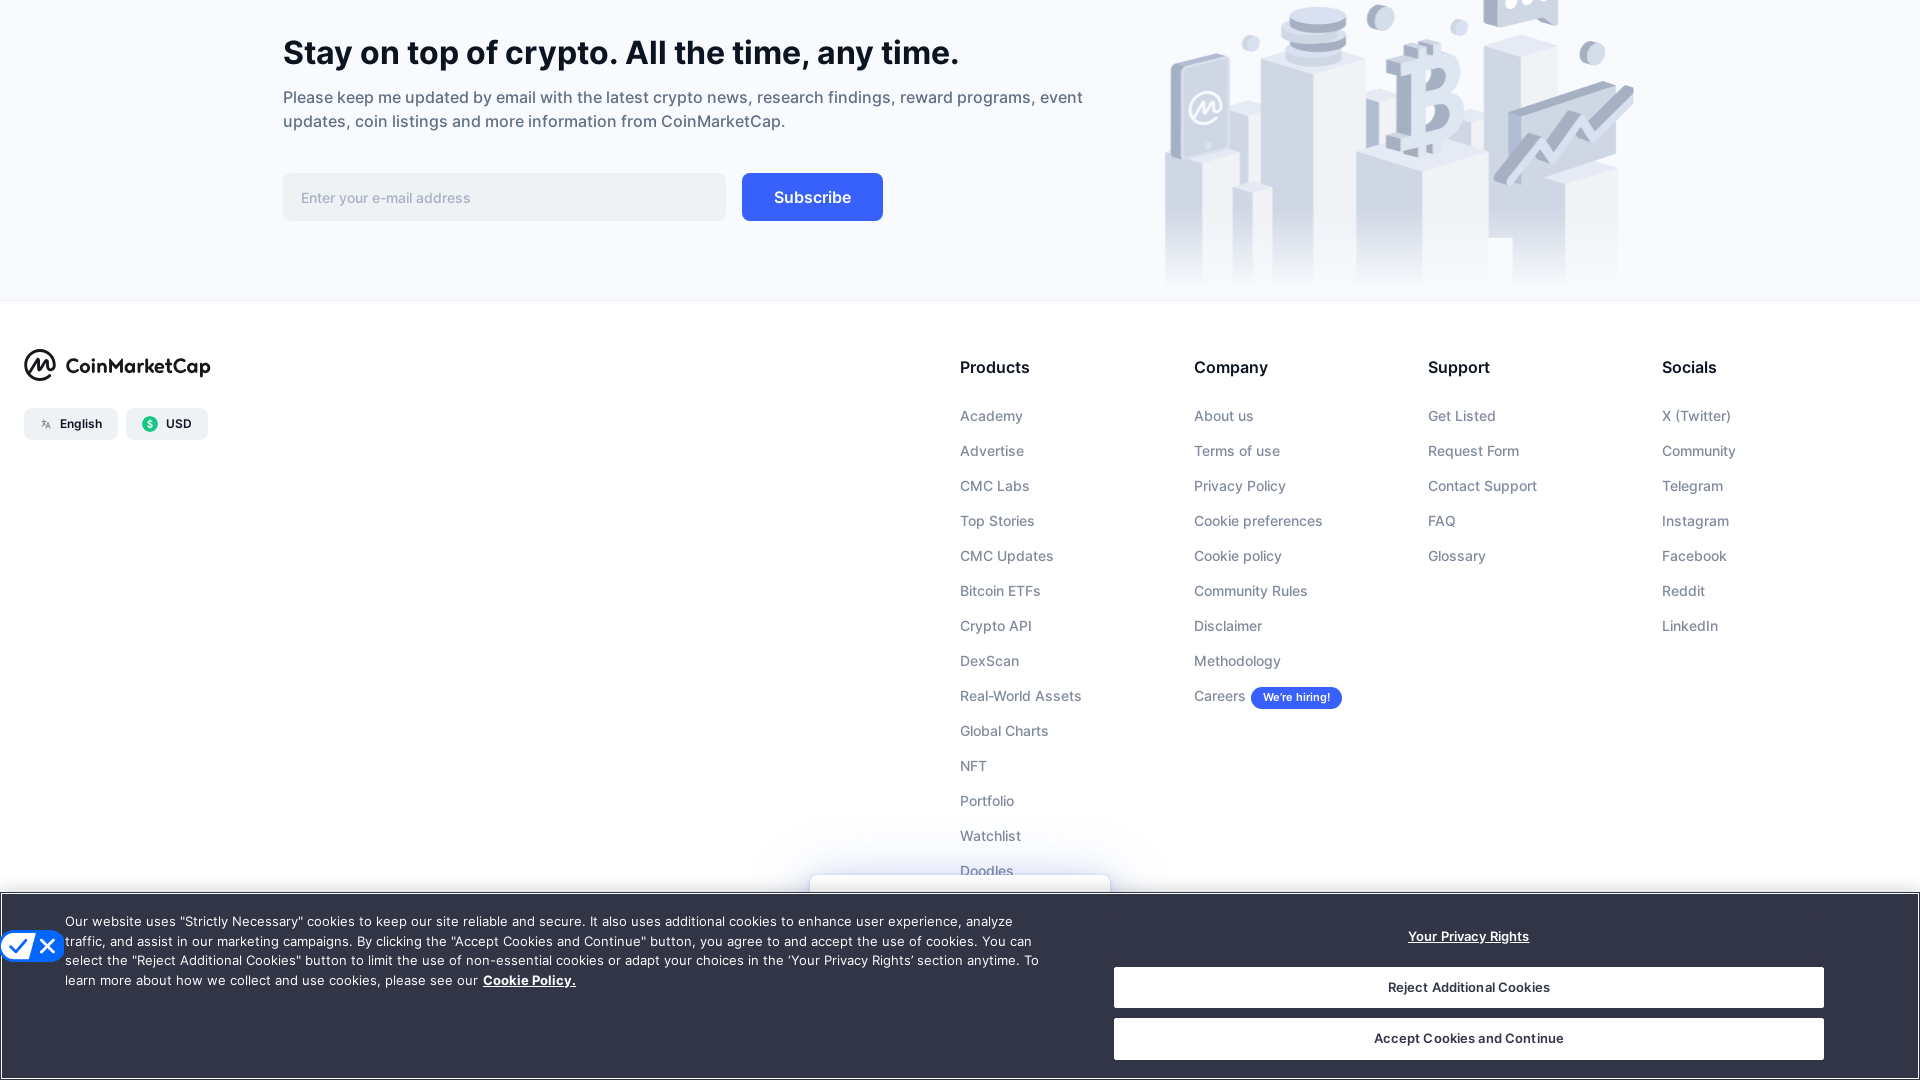

Scrolled down to 7000px to load dynamic content
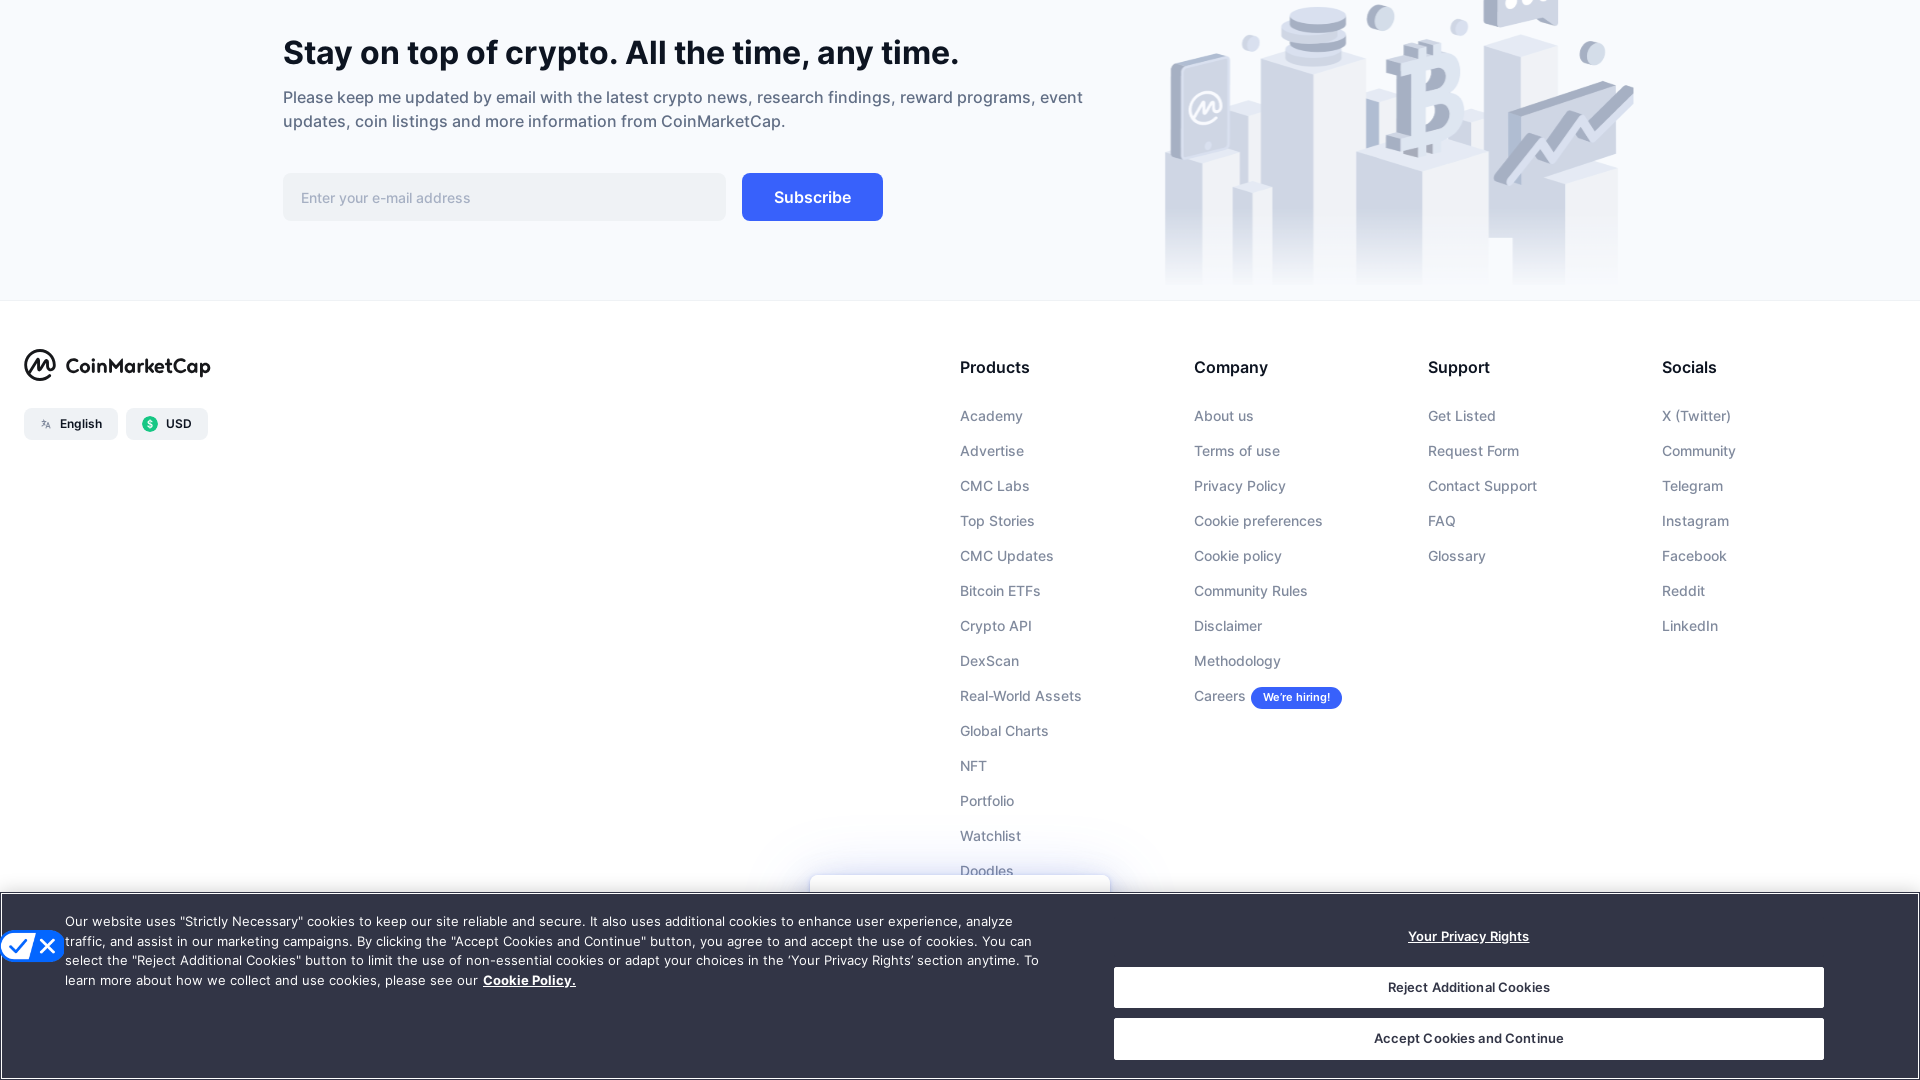

Waited 100ms for content to load
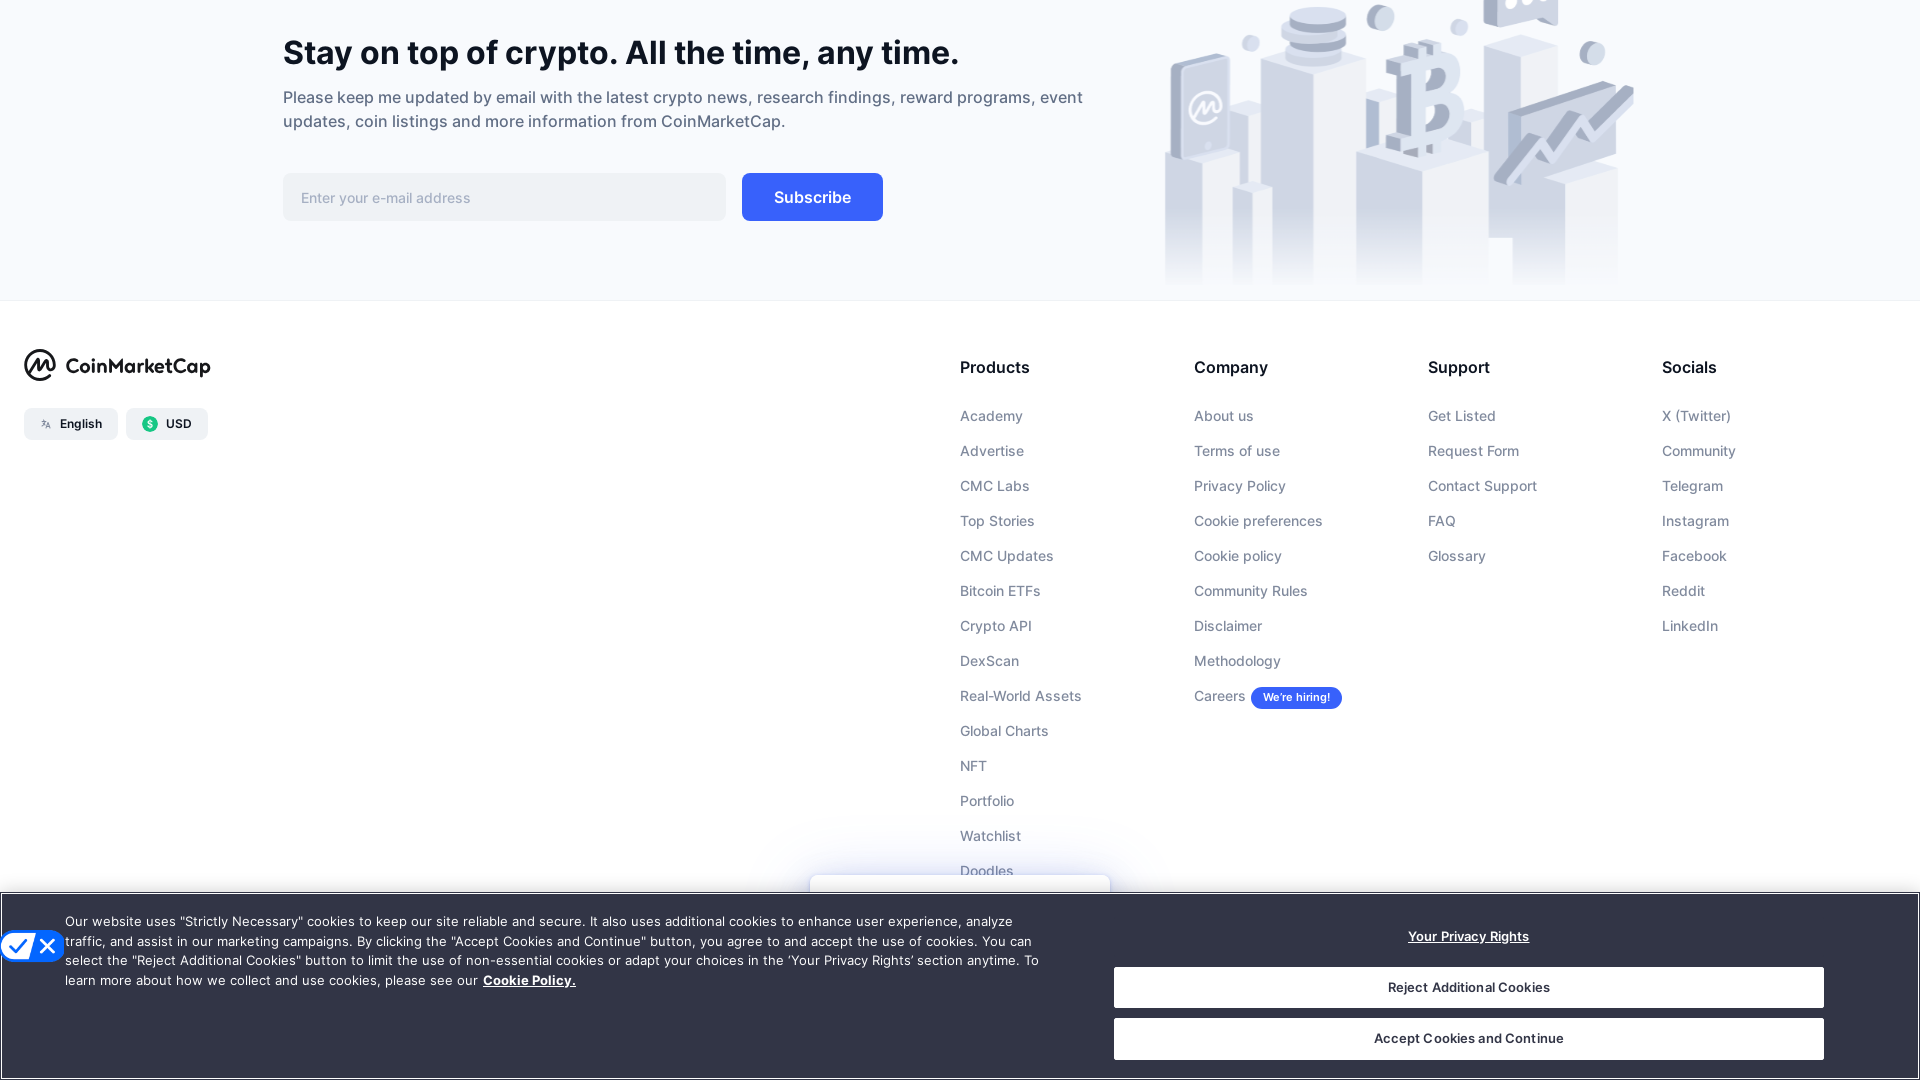

Scrolled down to 8000px to load dynamic content
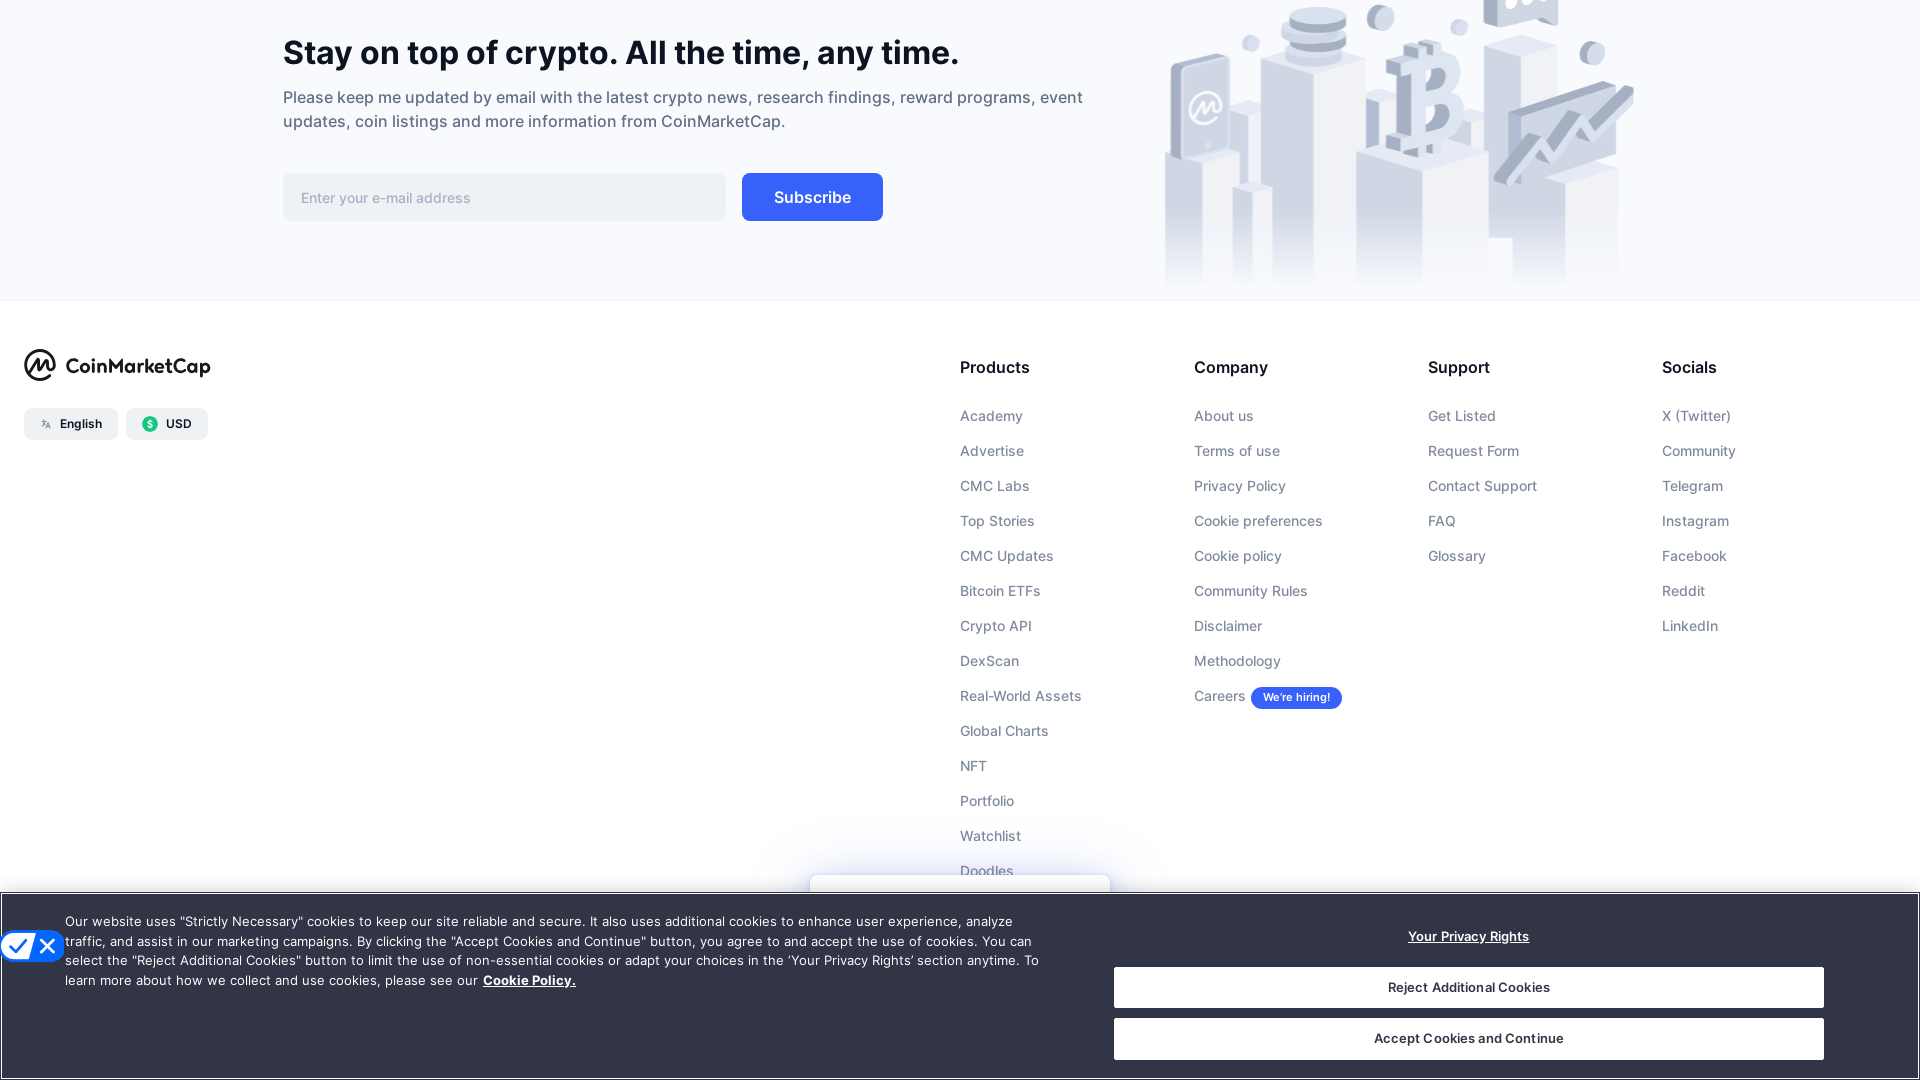

Waited 100ms for content to load
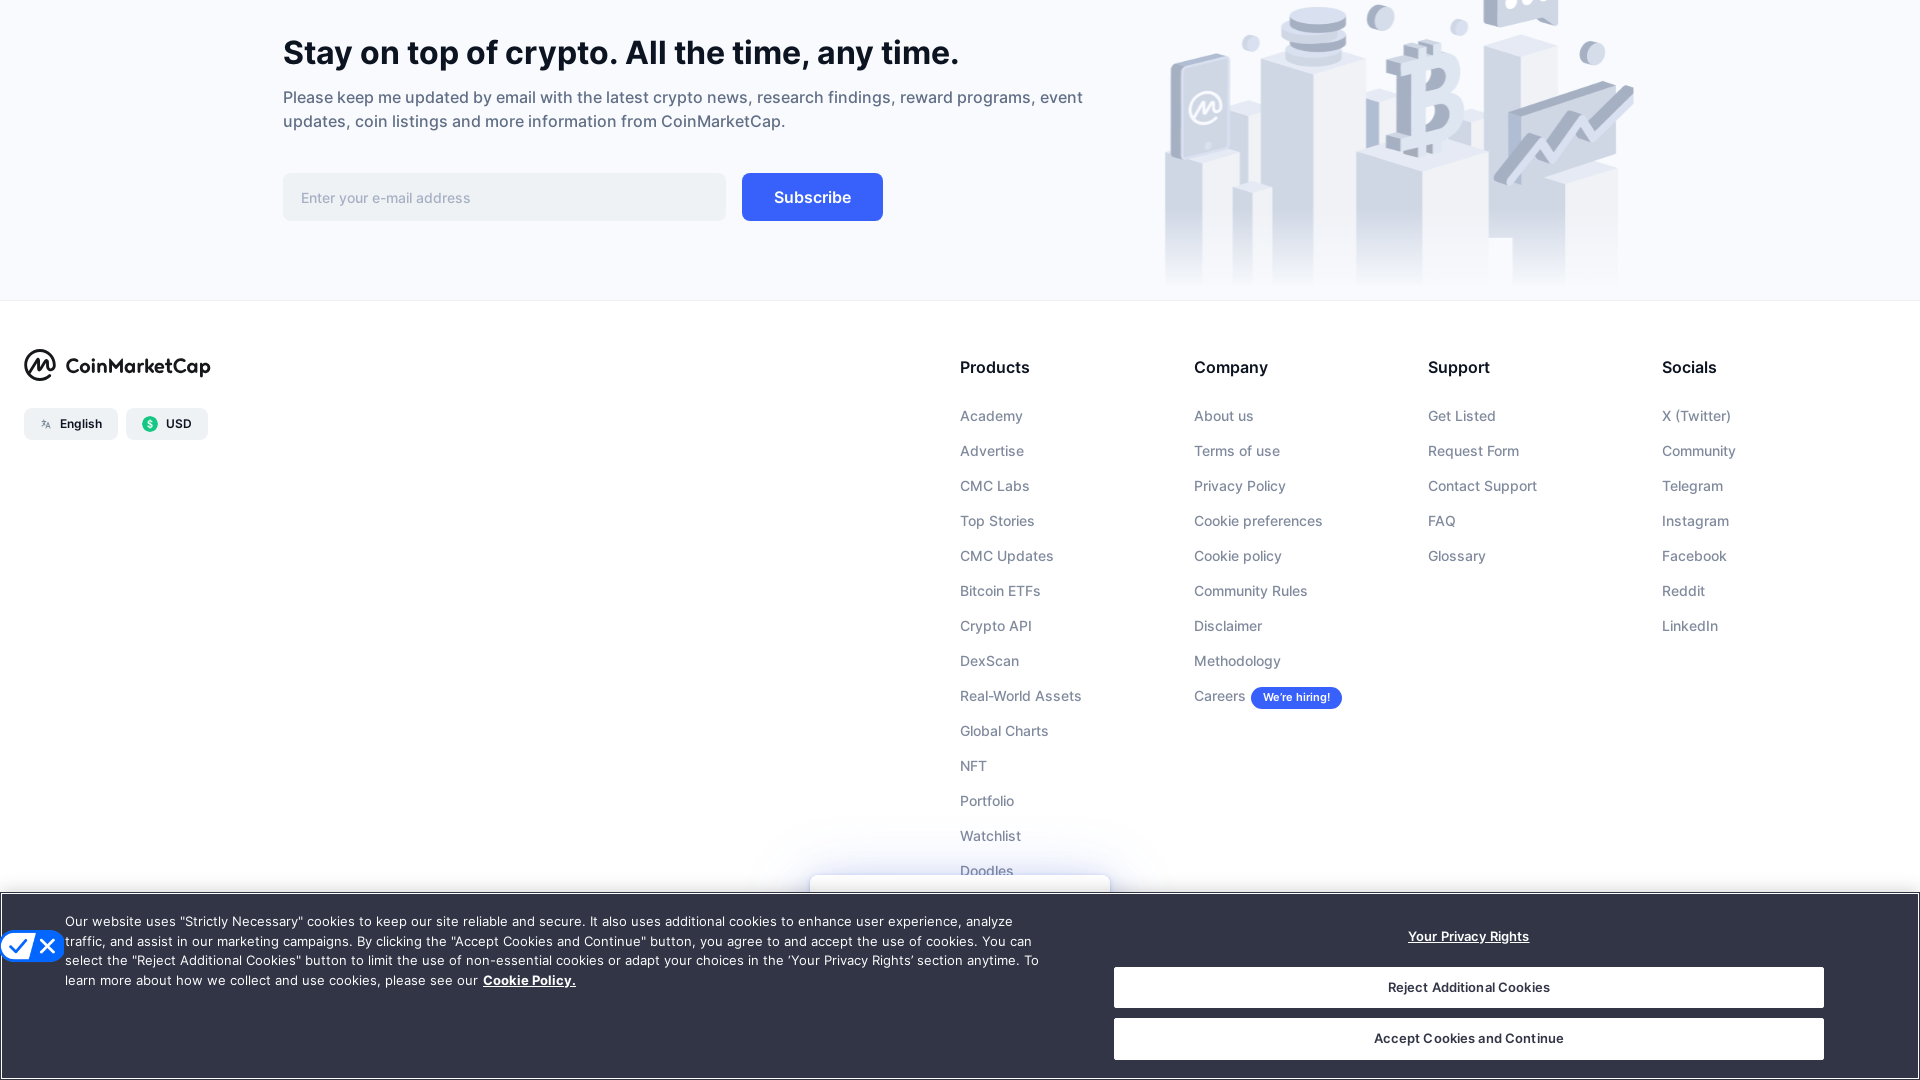

Scrolled down to 9000px to load dynamic content
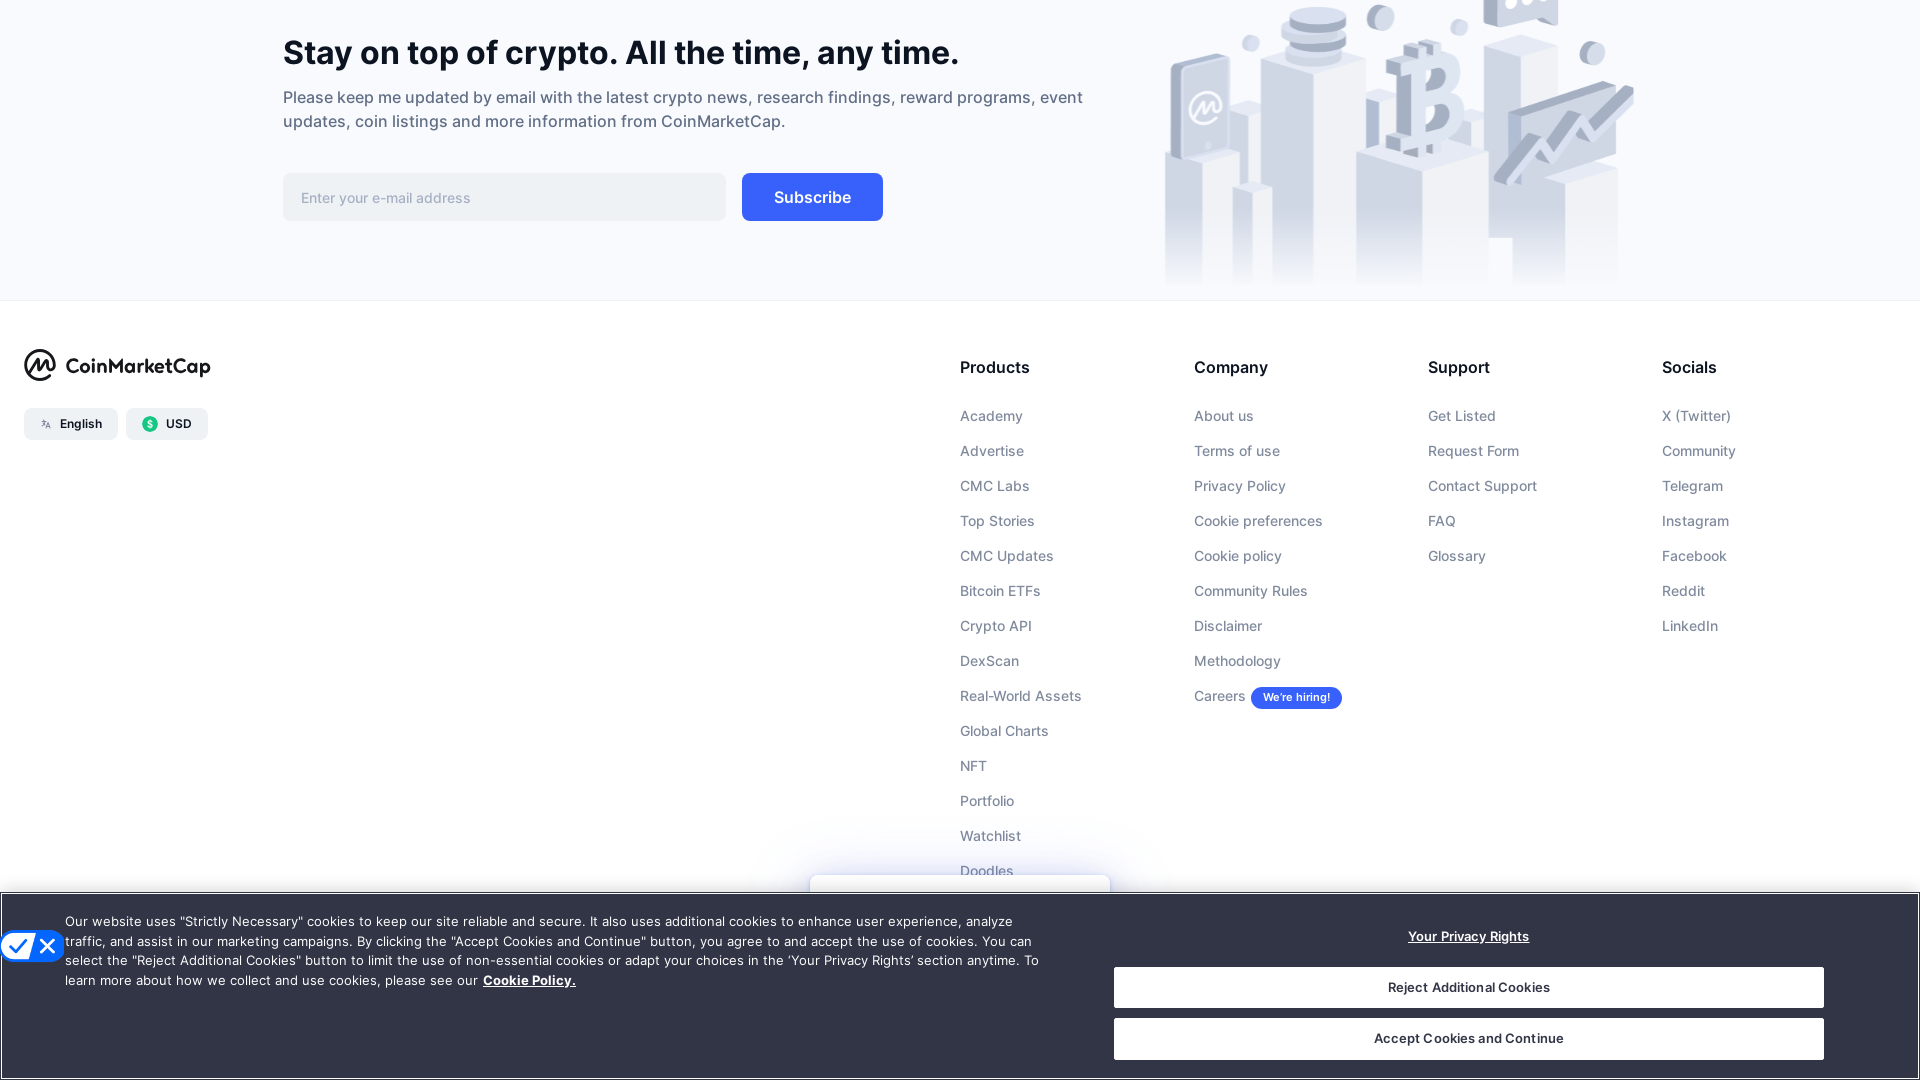

Waited 100ms for content to load
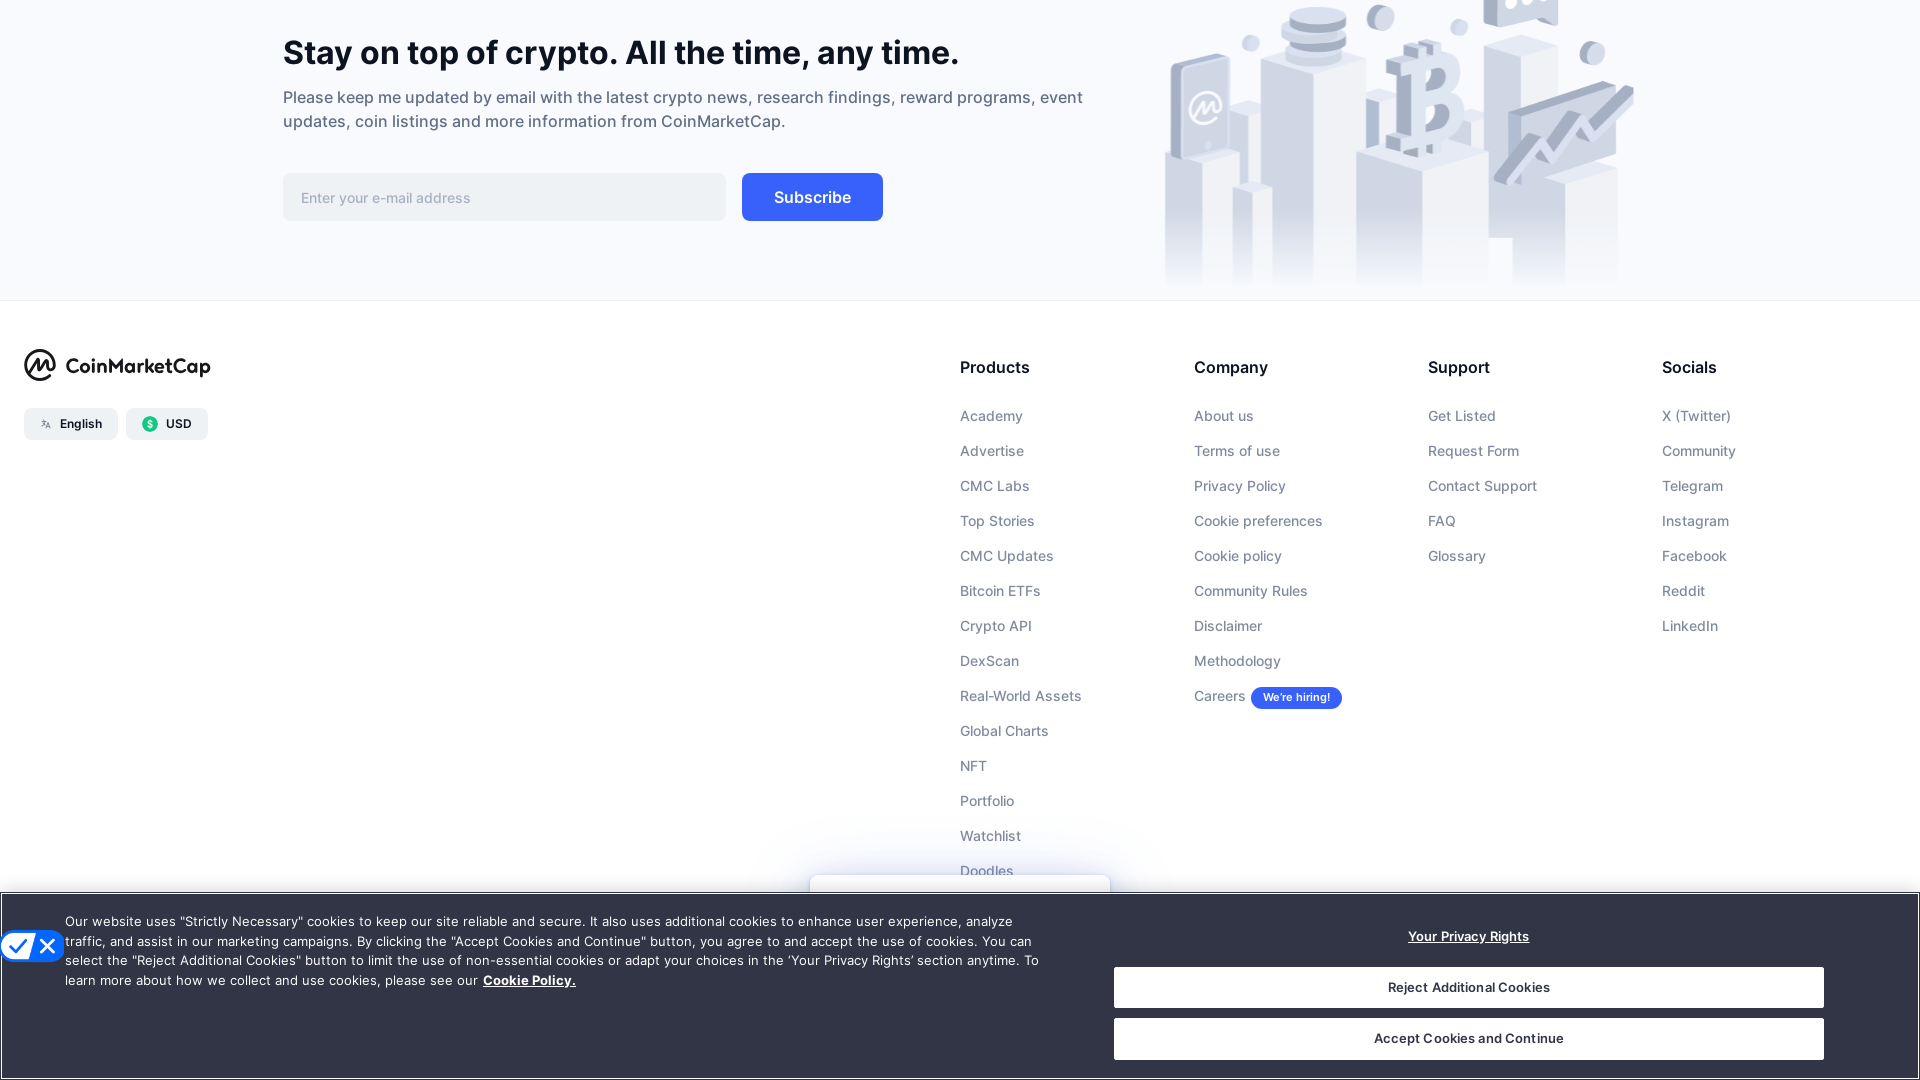

Scrolled down to 10000px to load dynamic content
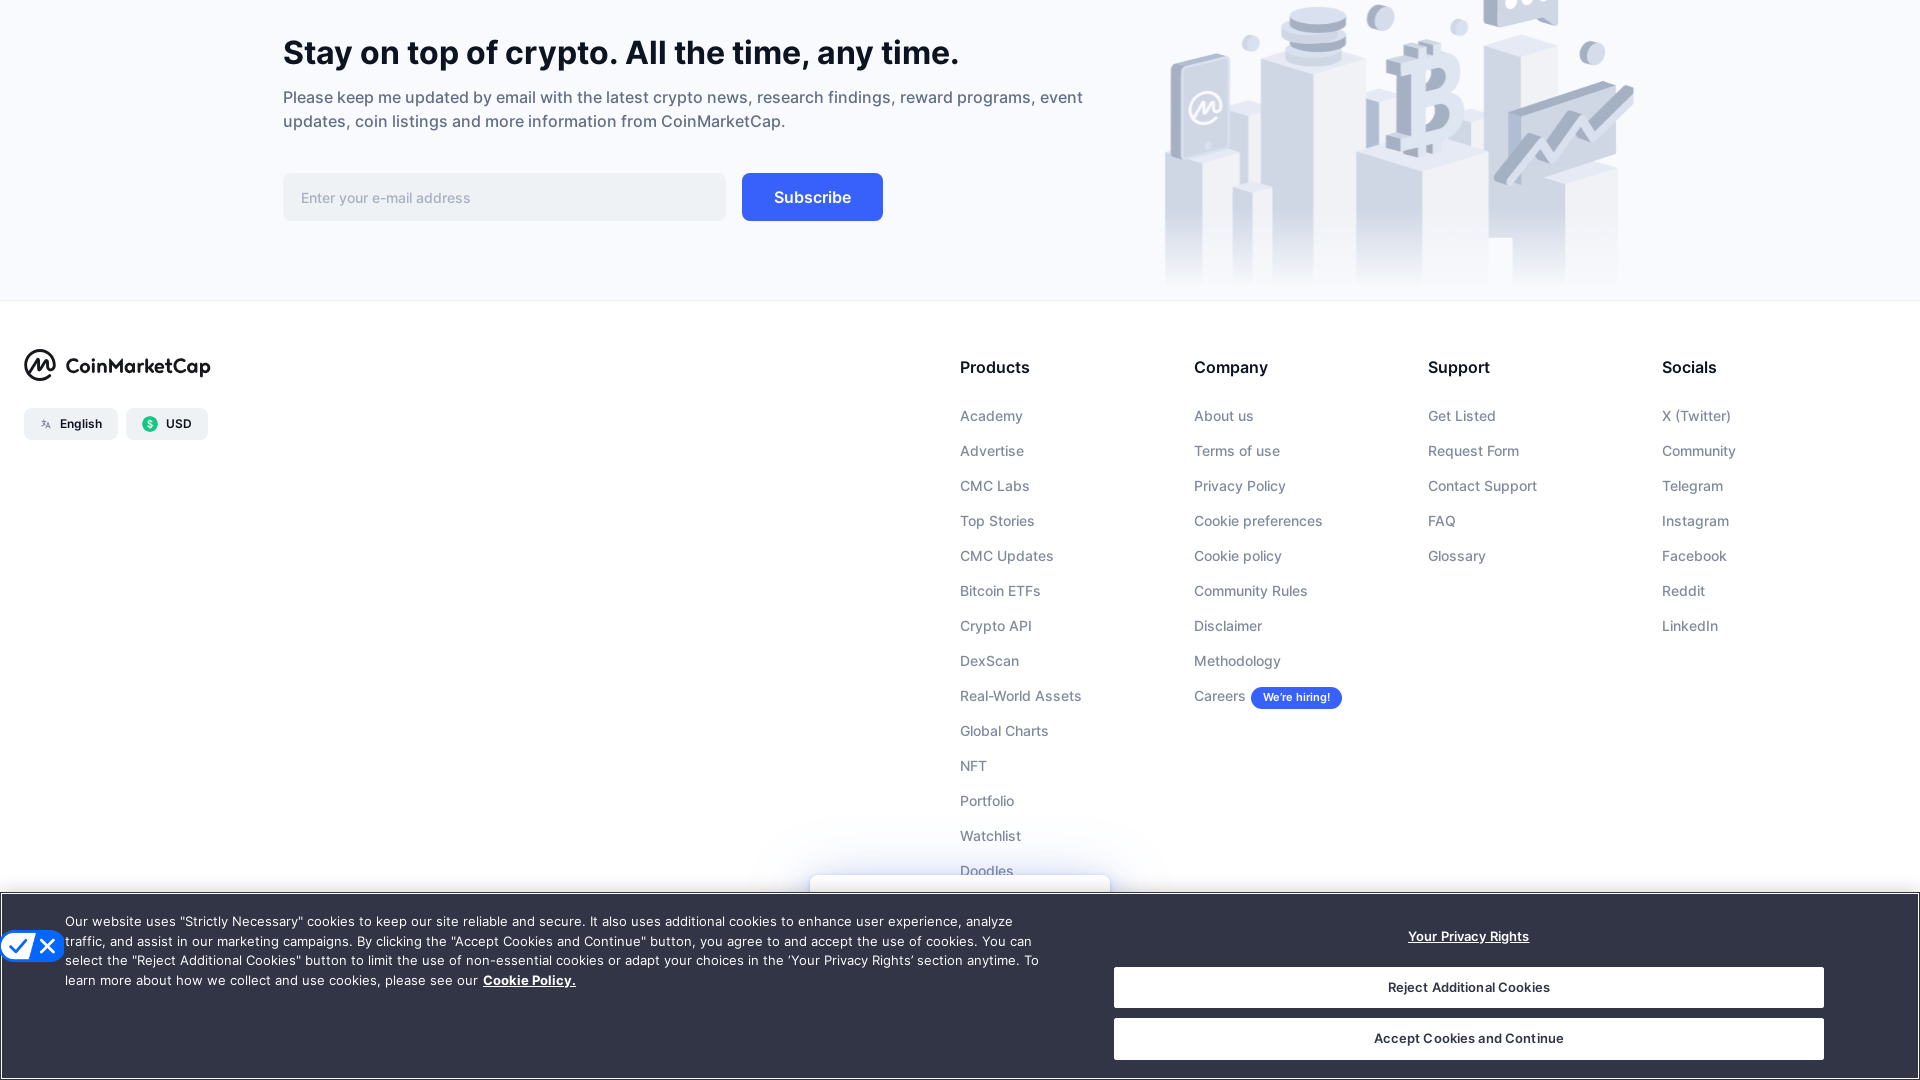

Waited 100ms for content to load
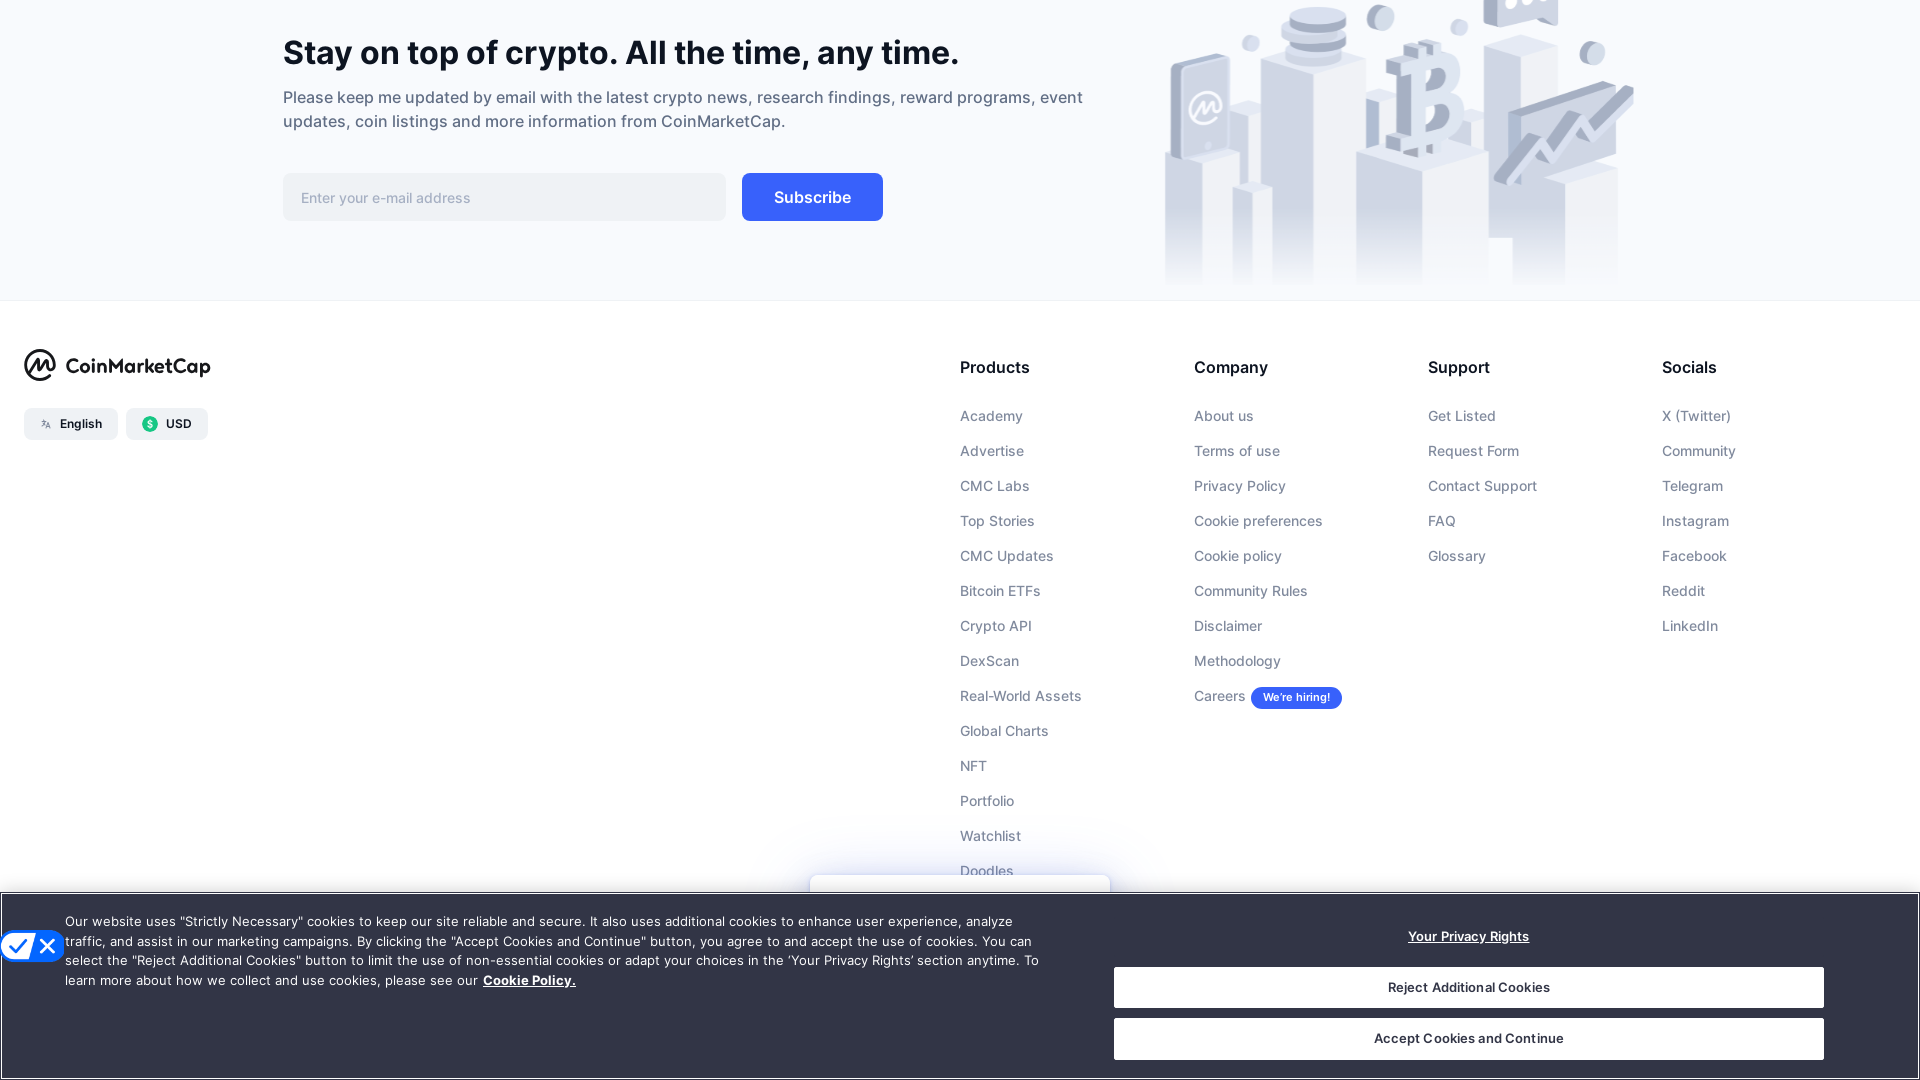

Cryptocurrency table became visible
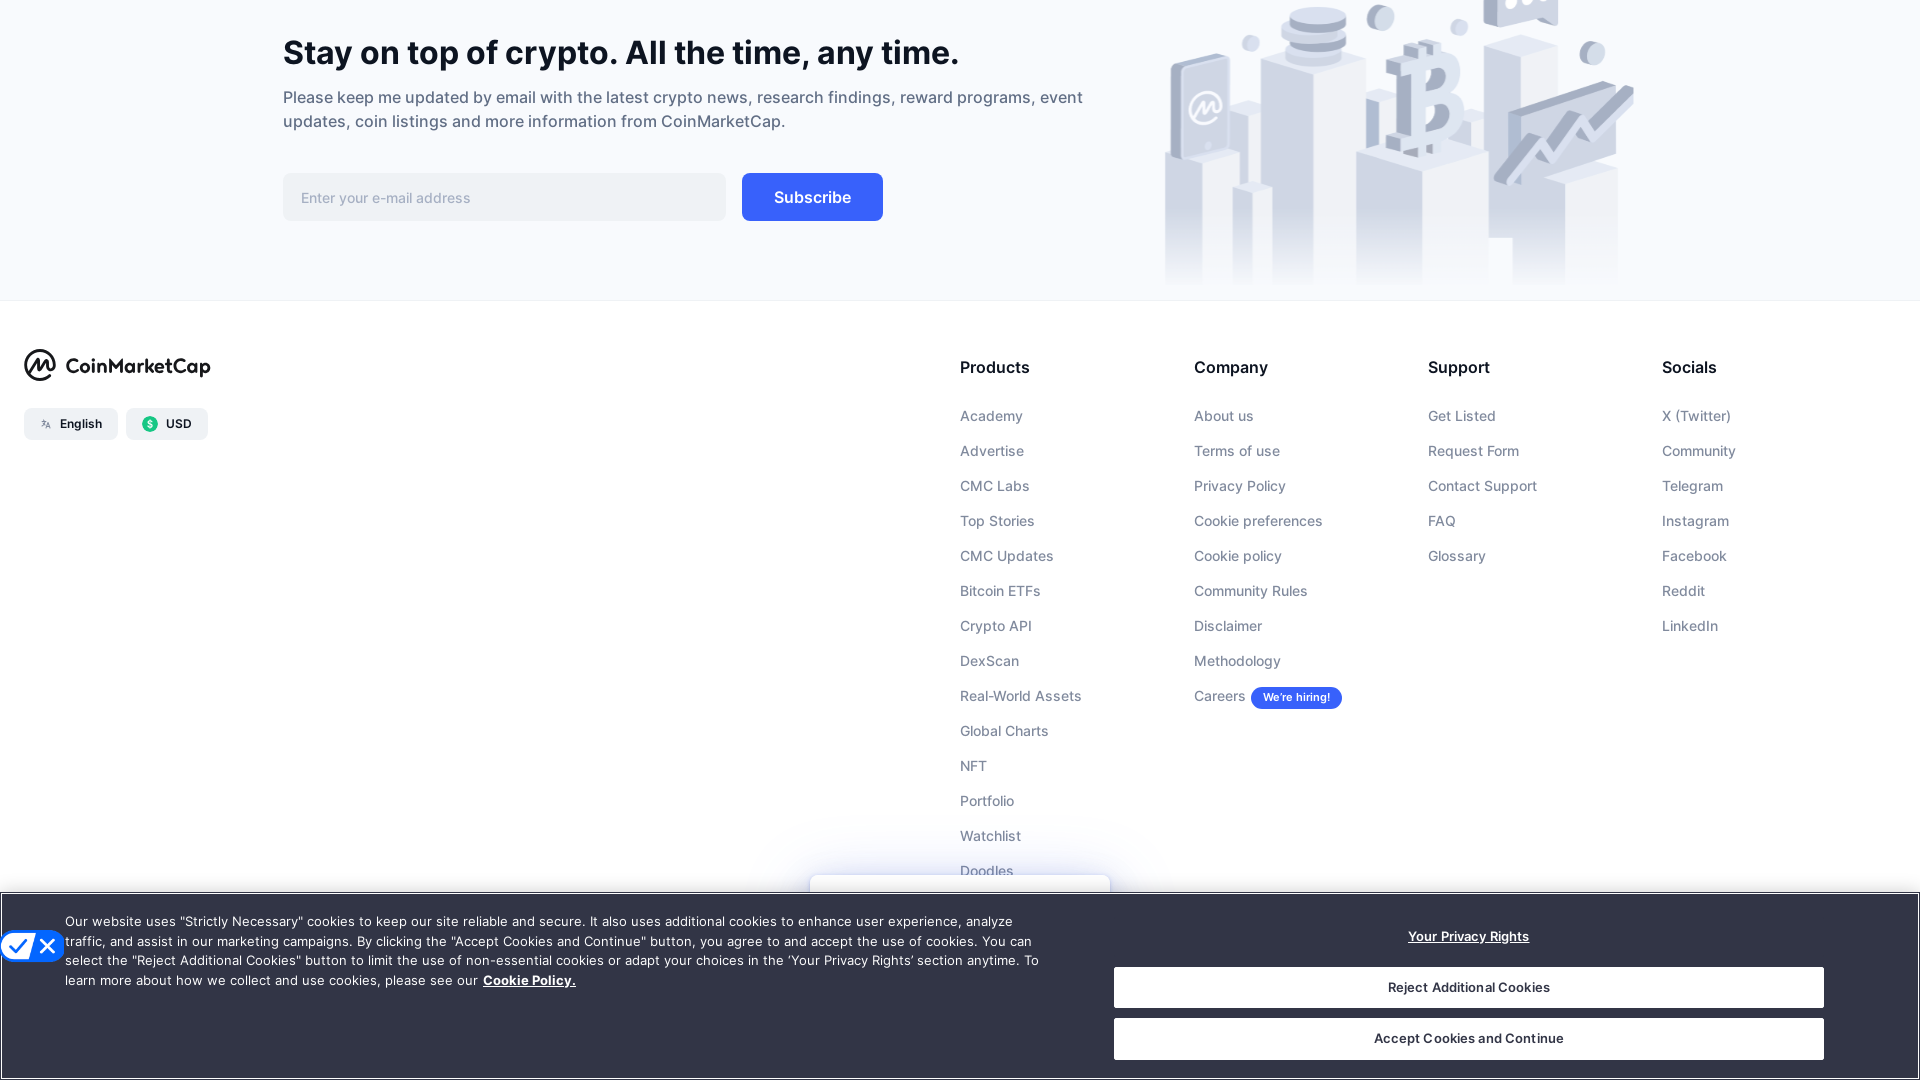

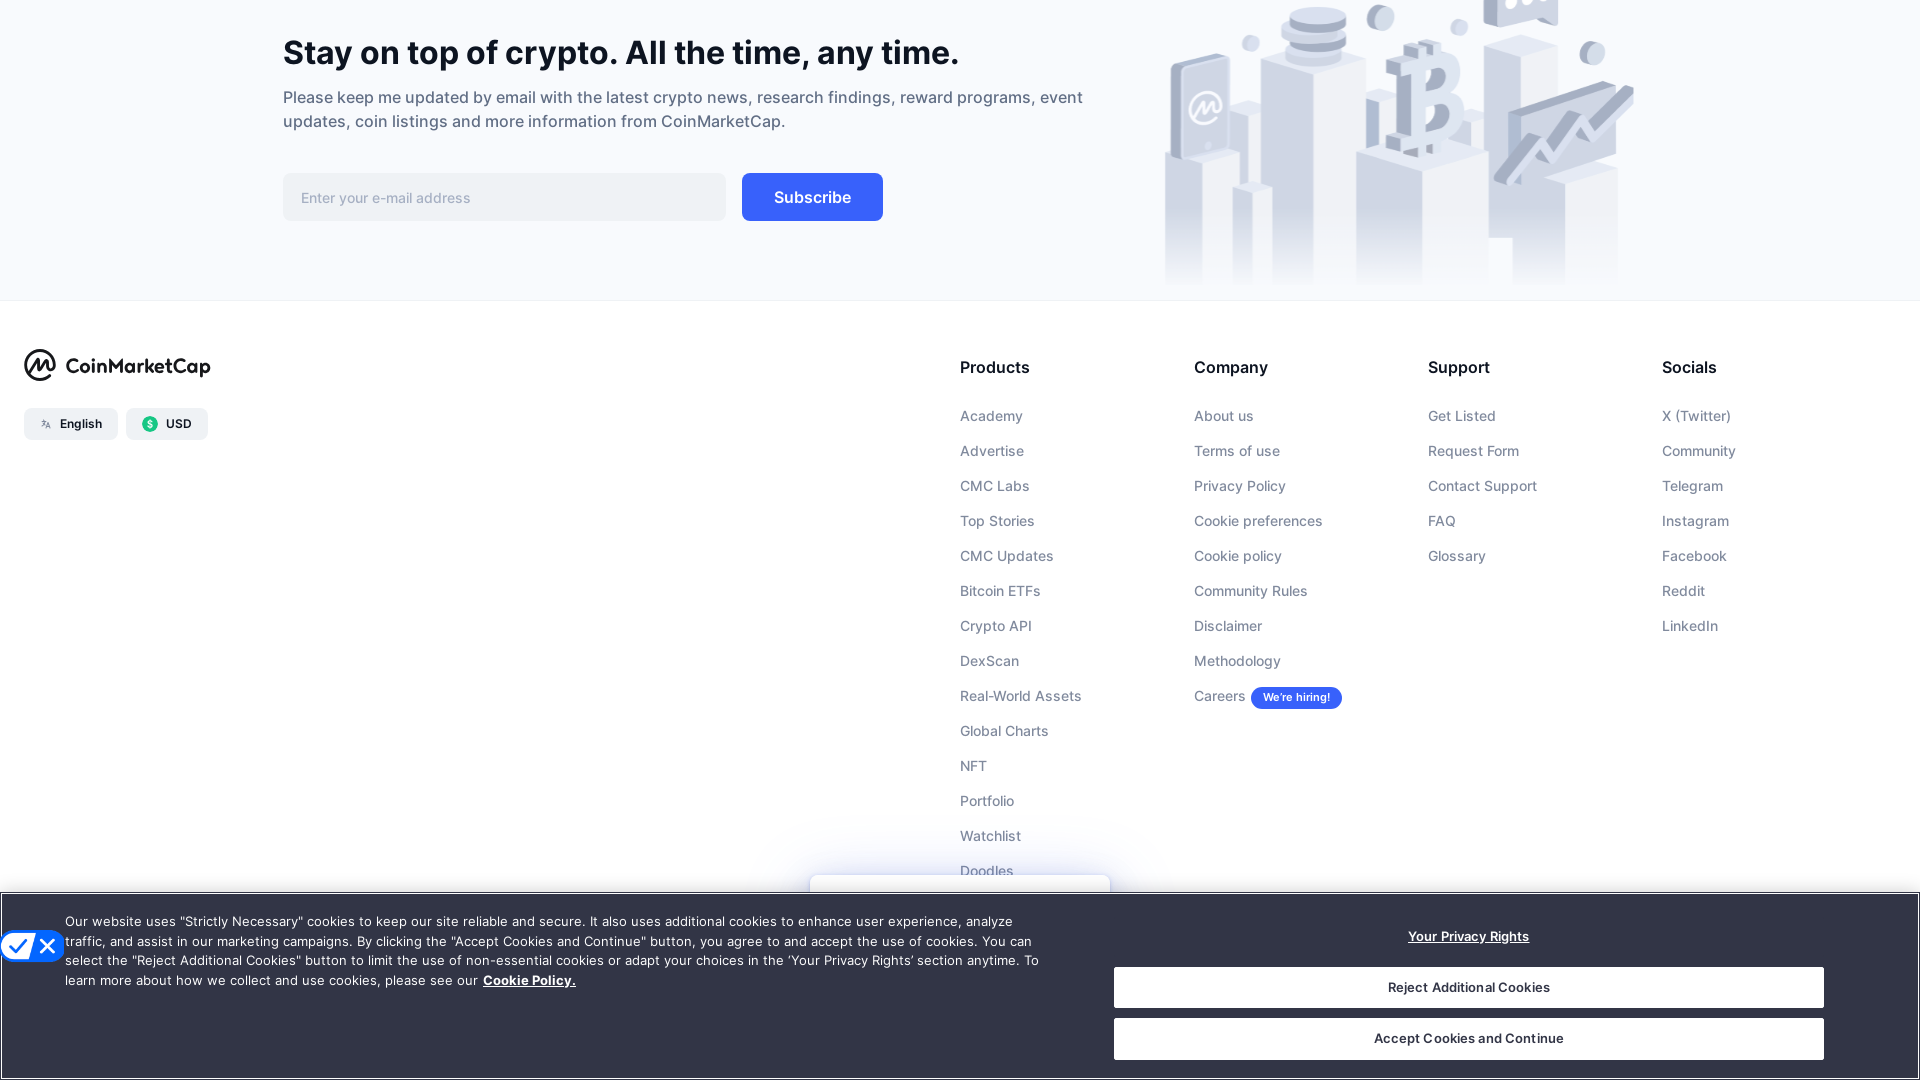